Navigates through multiple pages of a recipe listing website and verifies that recipe items with titles, links, and images are displayed on each page.

Starting URL: https://www.10000recipe.com/recipe/list.html?order=reco&page=1

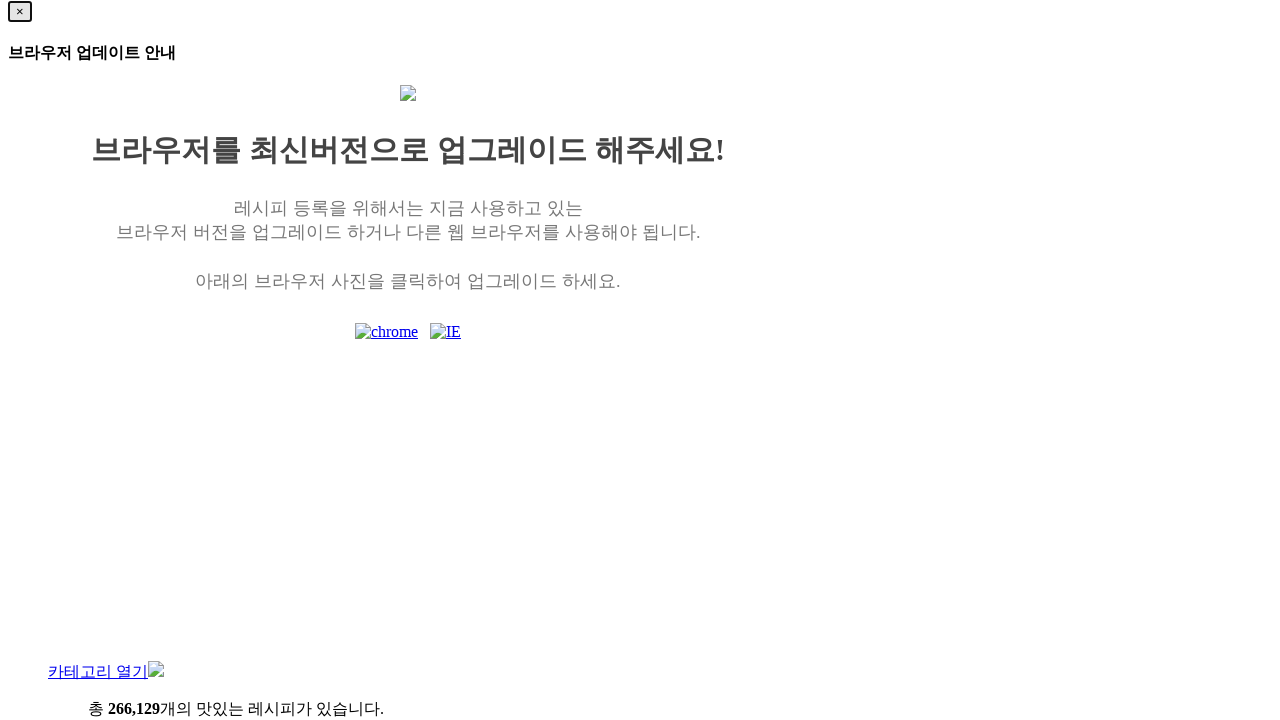

Recipe list items loaded on first page
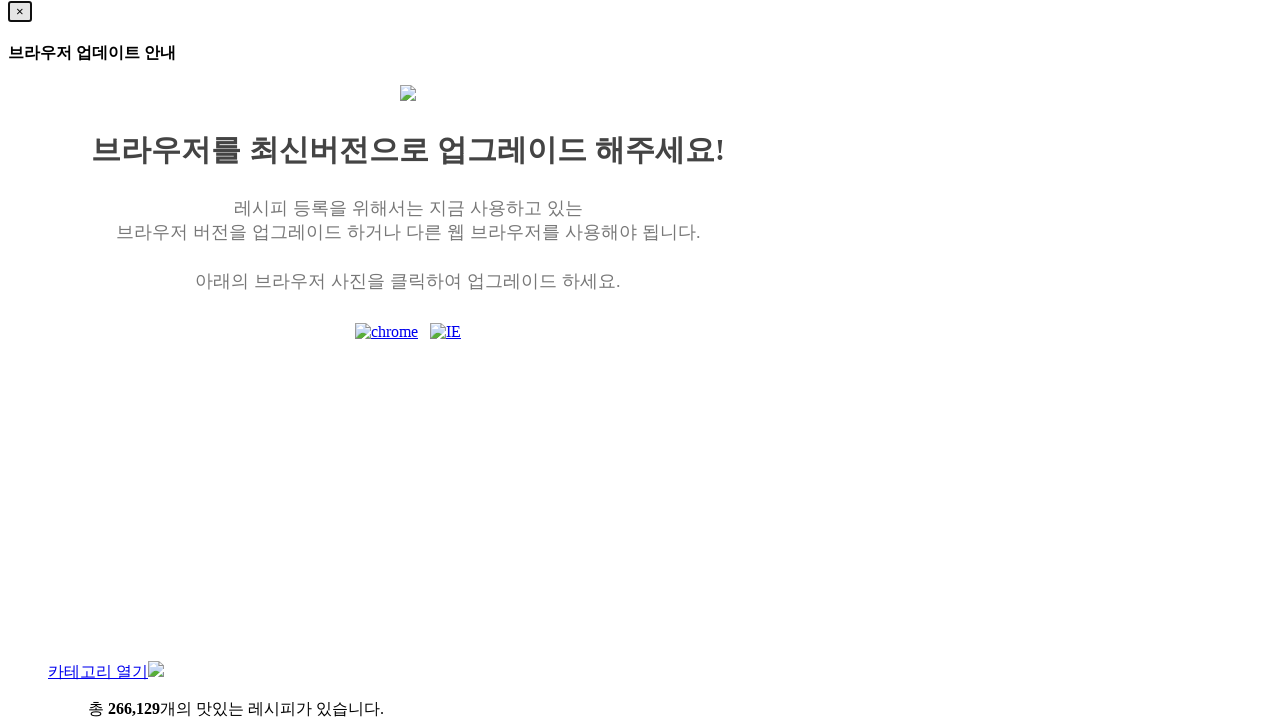

Recipe titles (.common_sp_caption_tit) verified on first page
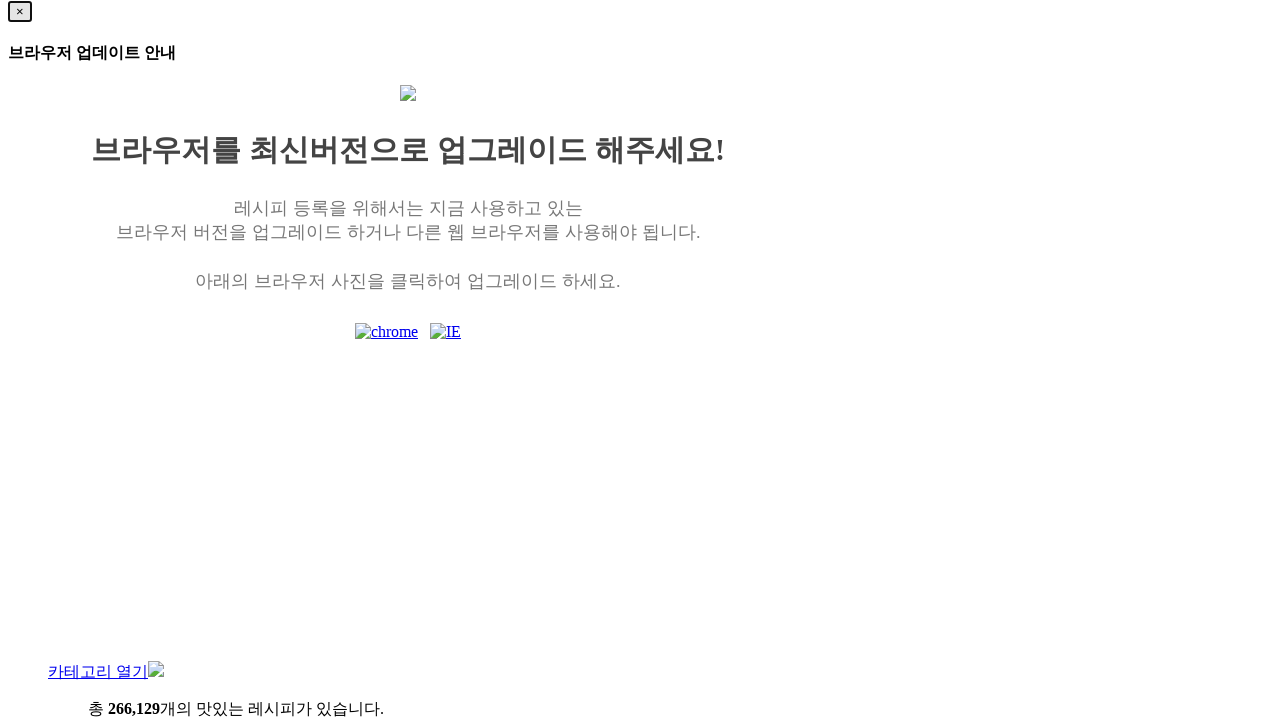

Recipe links (.common_sp_link) verified on first page
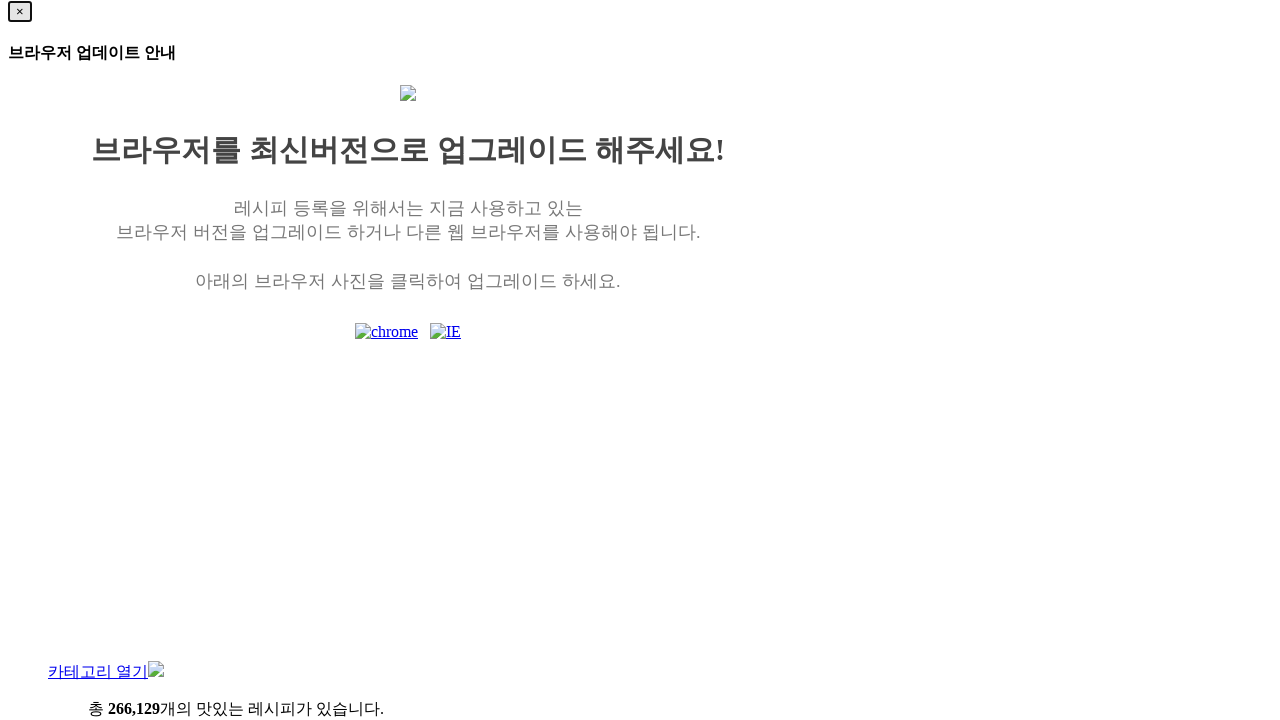

Recipe images verified on first page
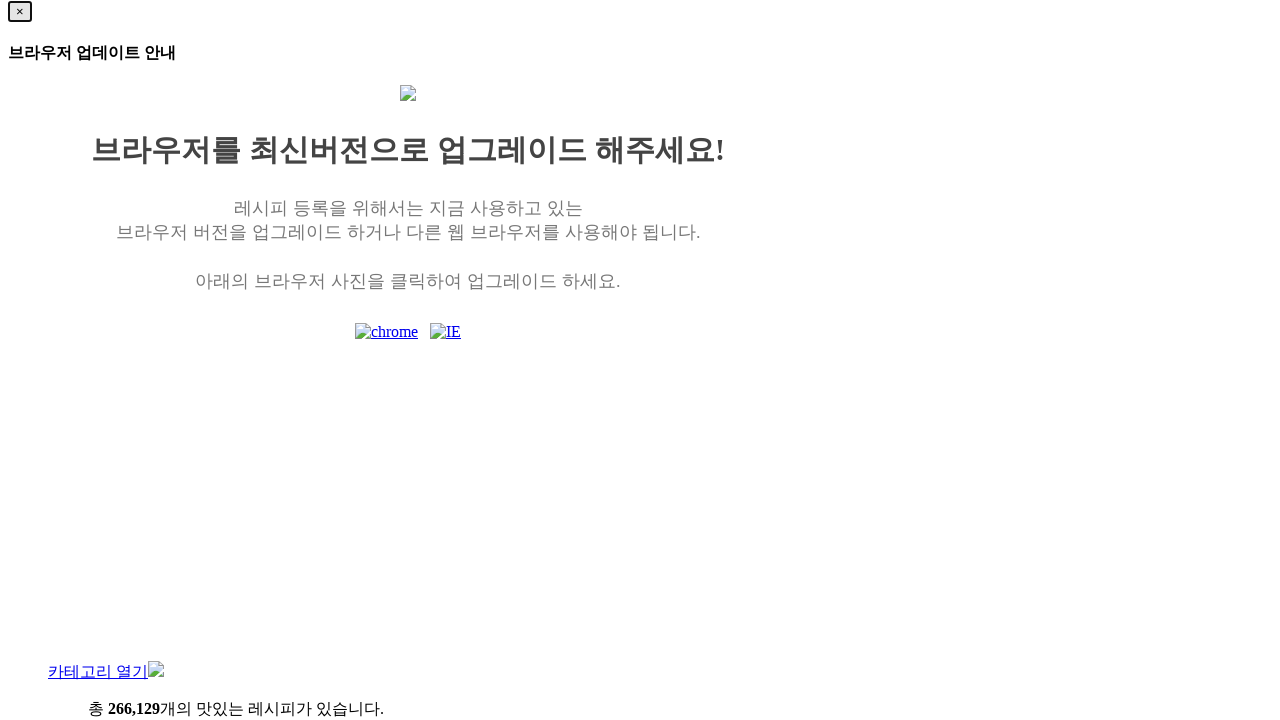

Navigated to recipe list page 2
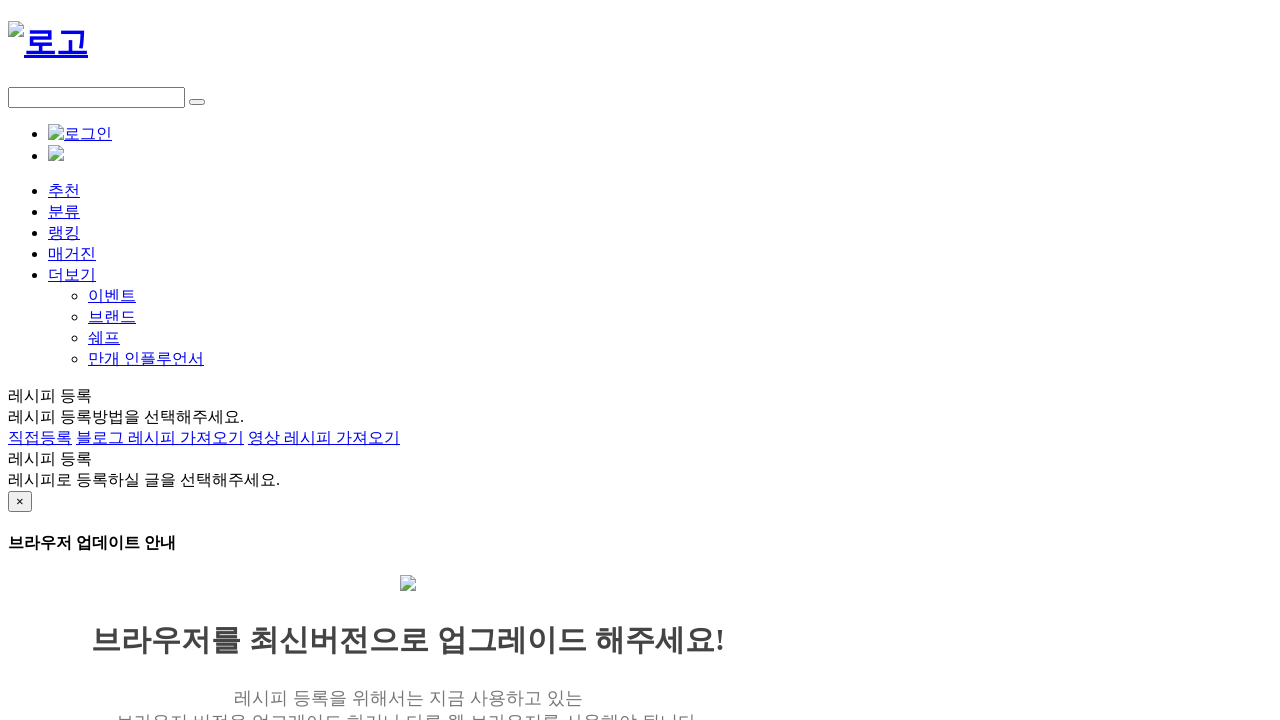

Recipe list items loaded on page 2
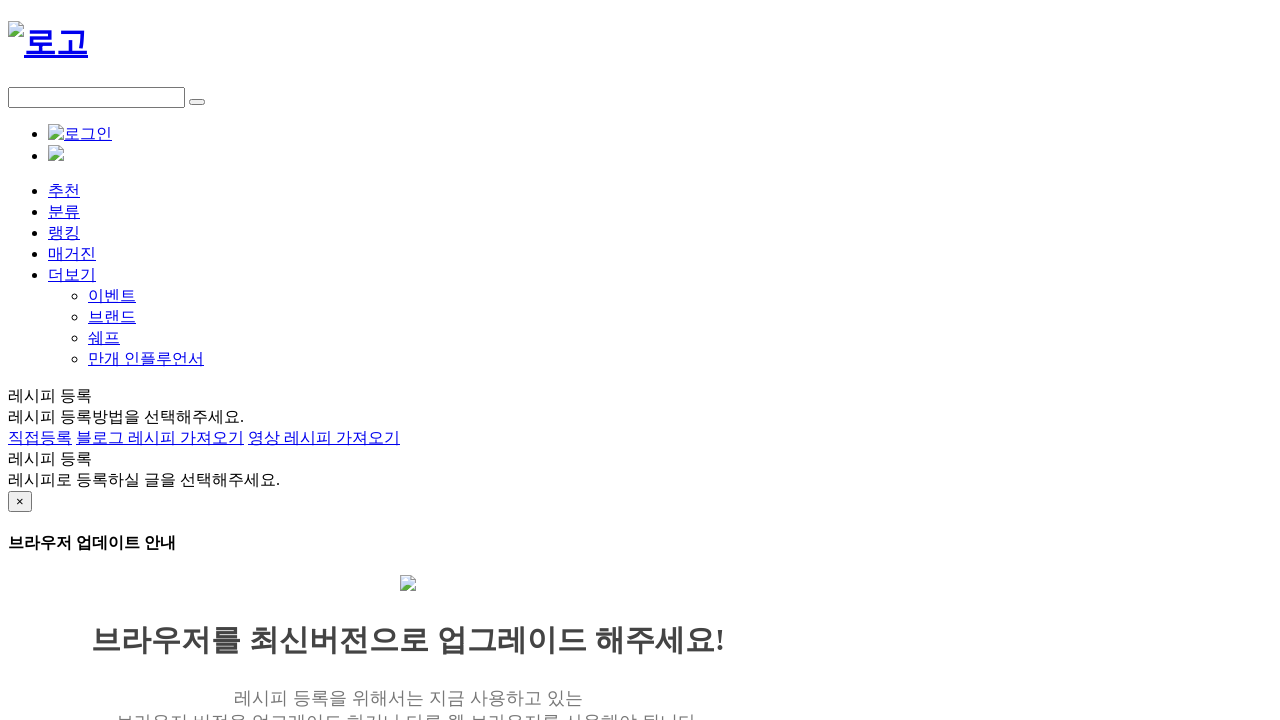

Recipe titles verified on page 2
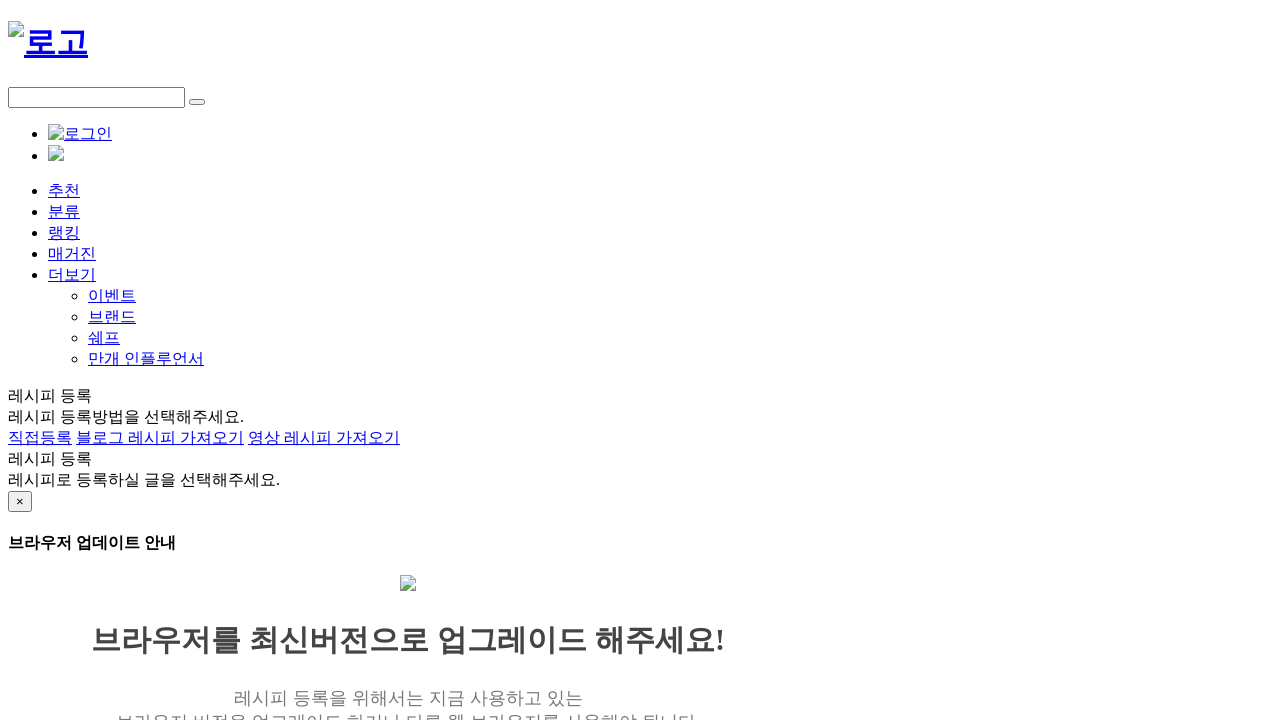

Recipe links verified on page 2
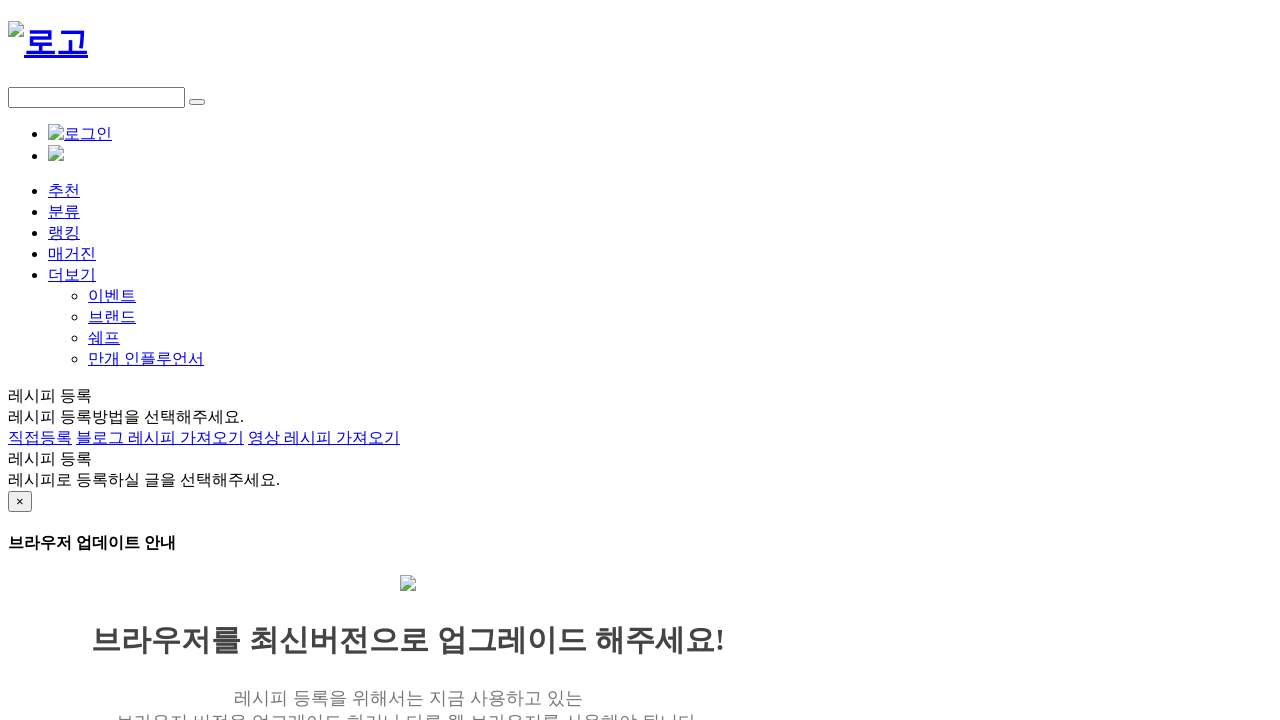

Navigated to recipe list page 3
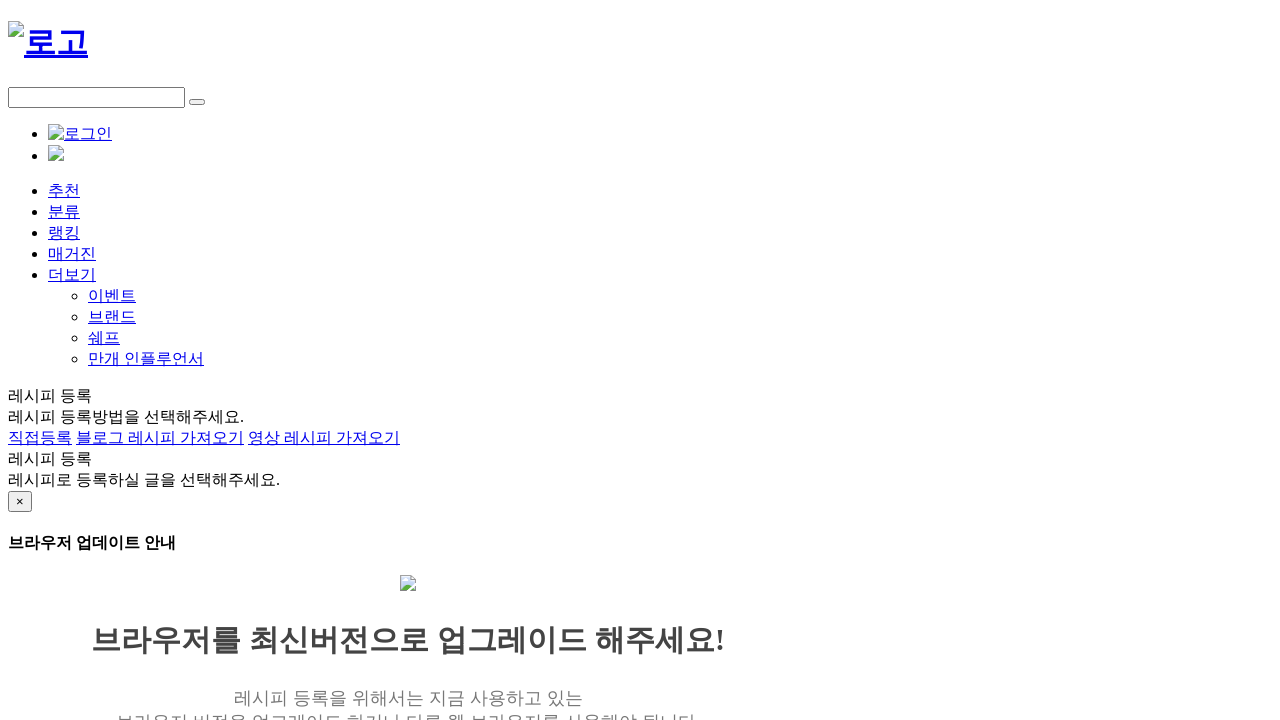

Recipe list items loaded on page 3
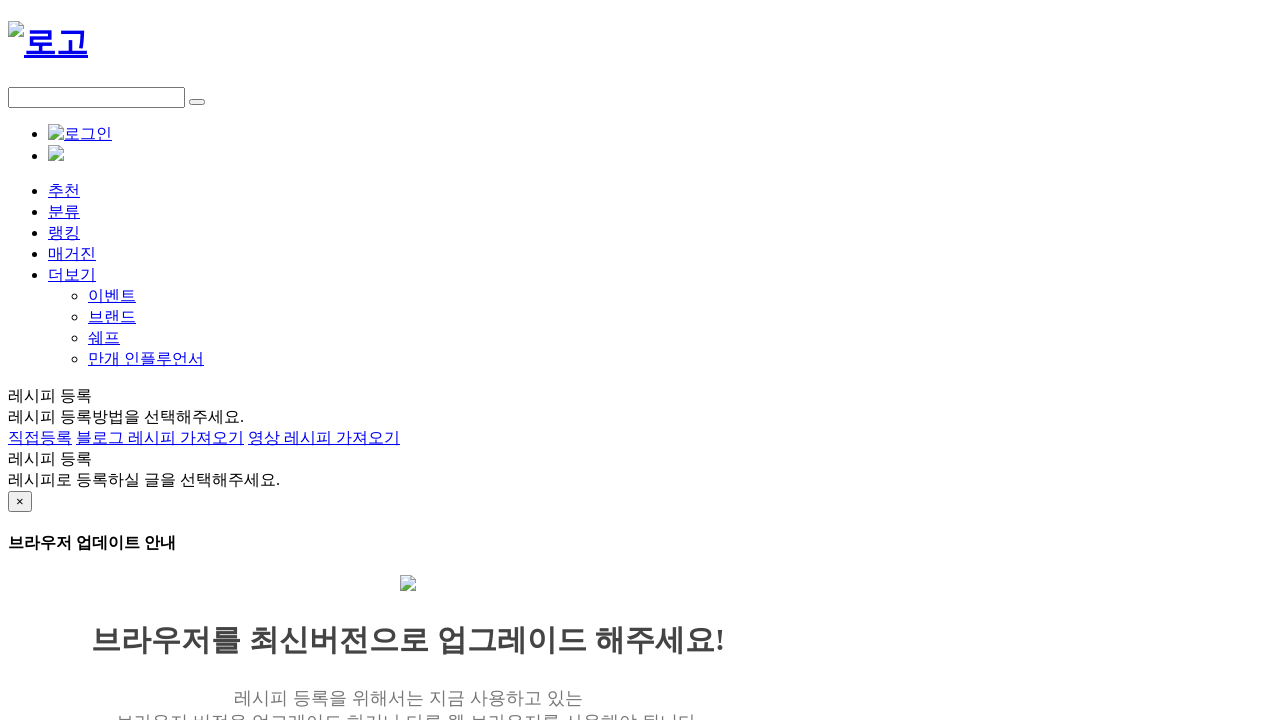

Recipe titles verified on page 3
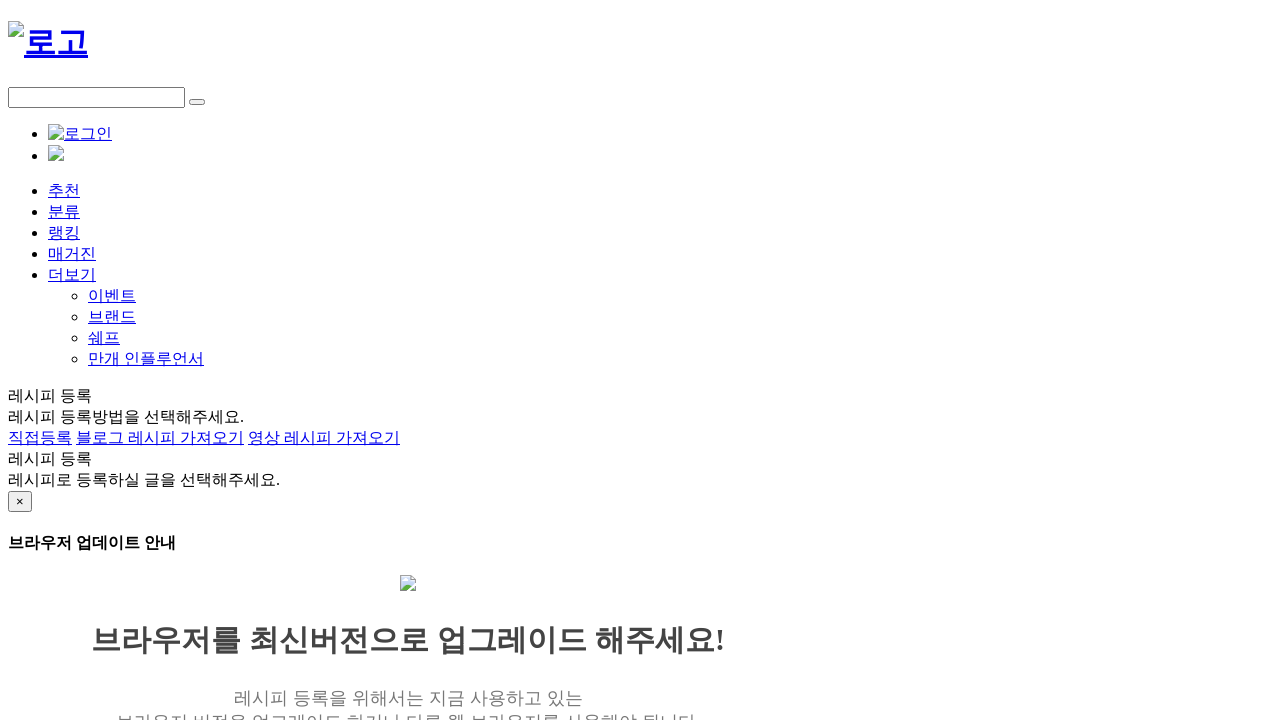

Recipe links verified on page 3
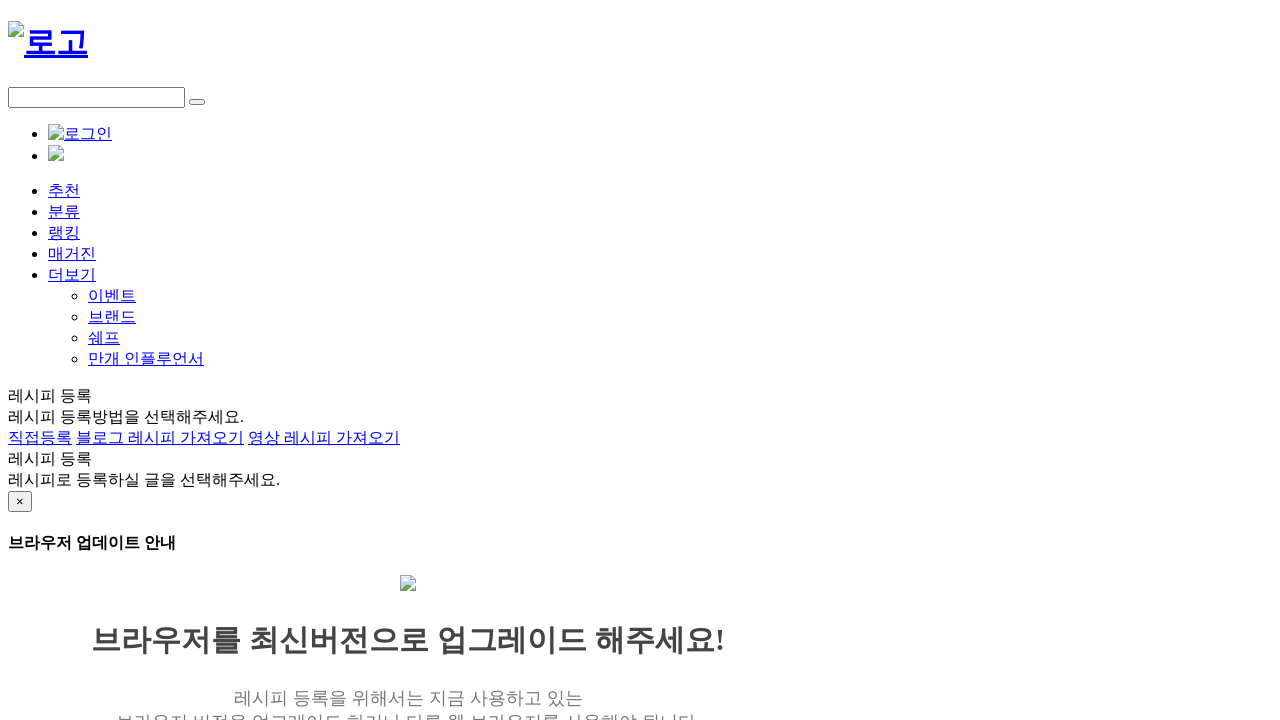

Navigated to recipe list page 4
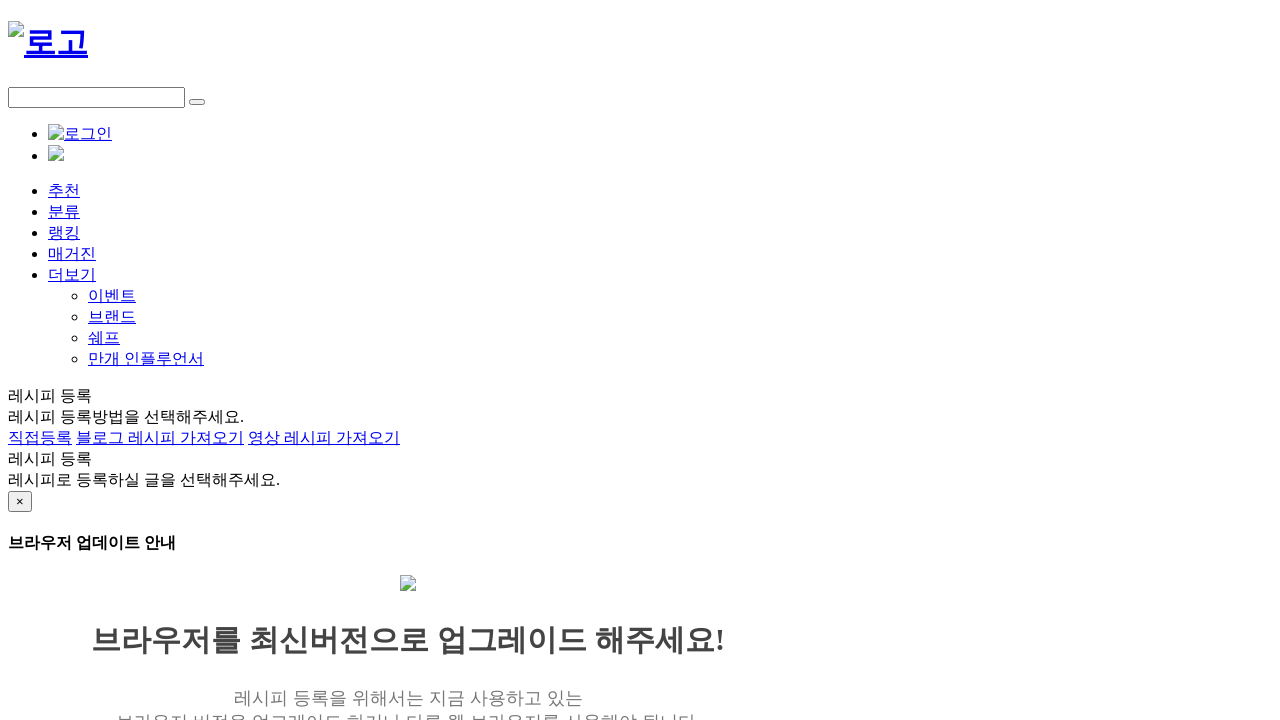

Recipe list items loaded on page 4
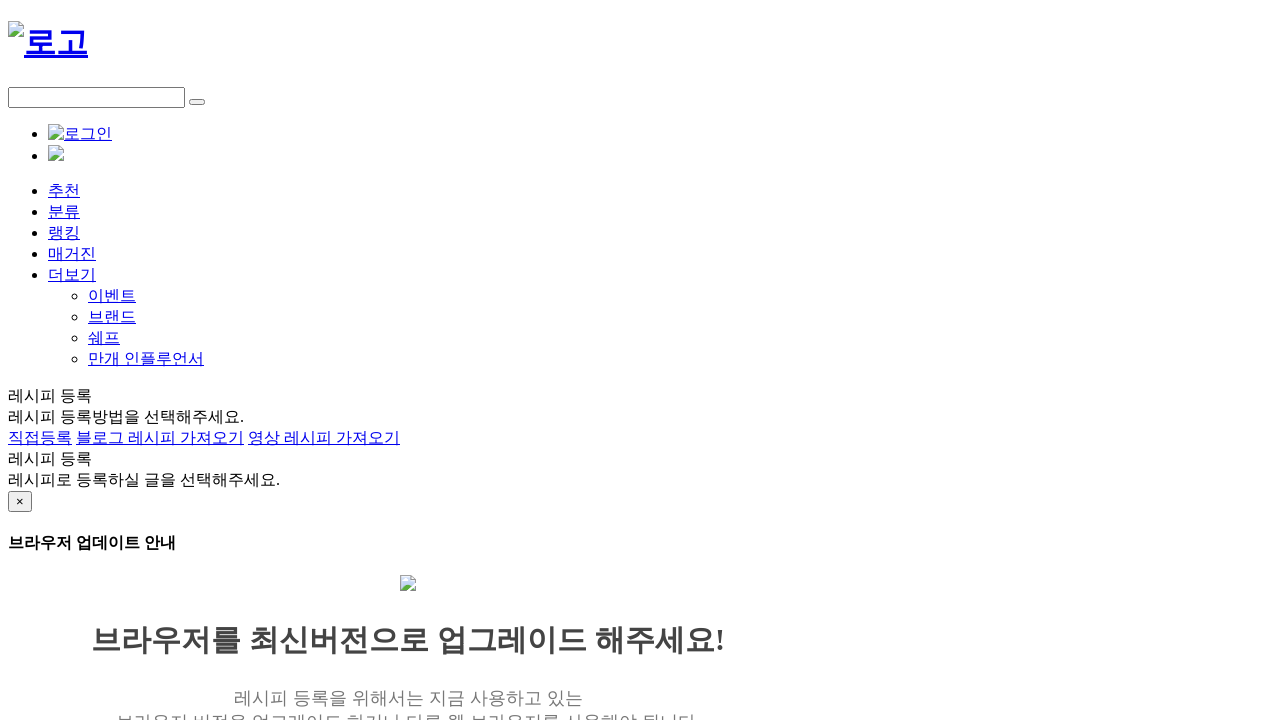

Recipe titles verified on page 4
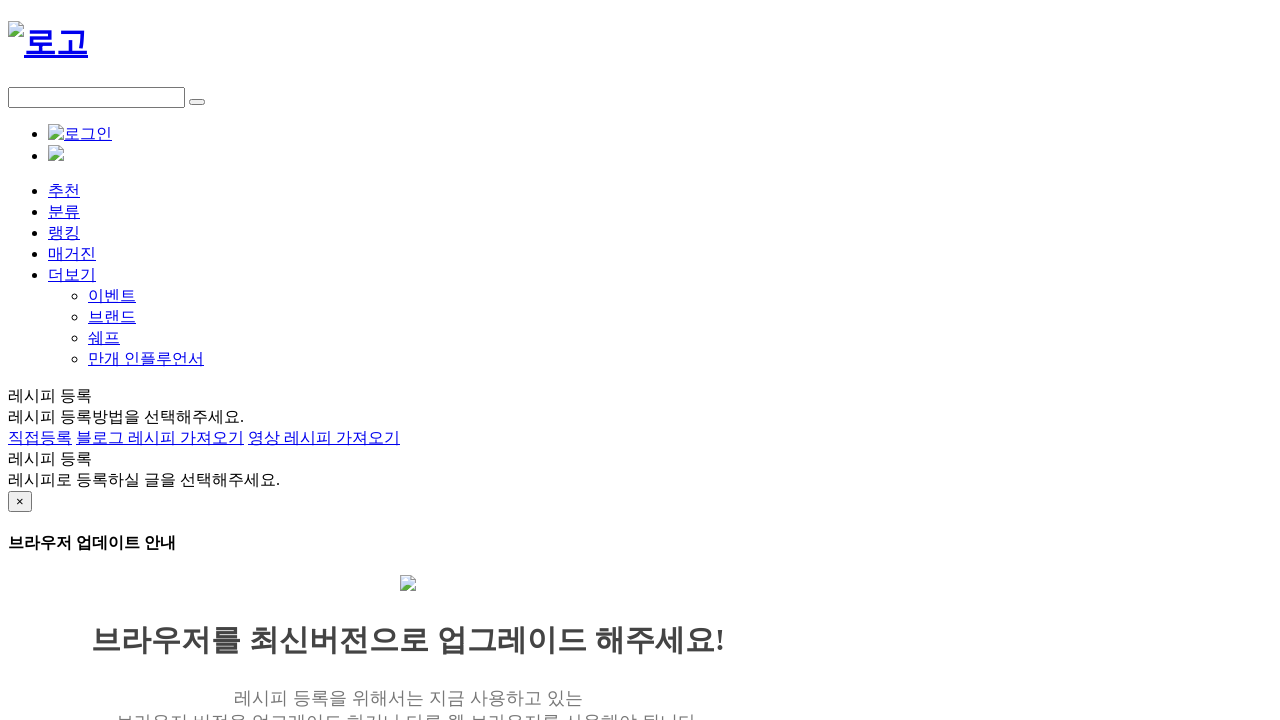

Recipe links verified on page 4
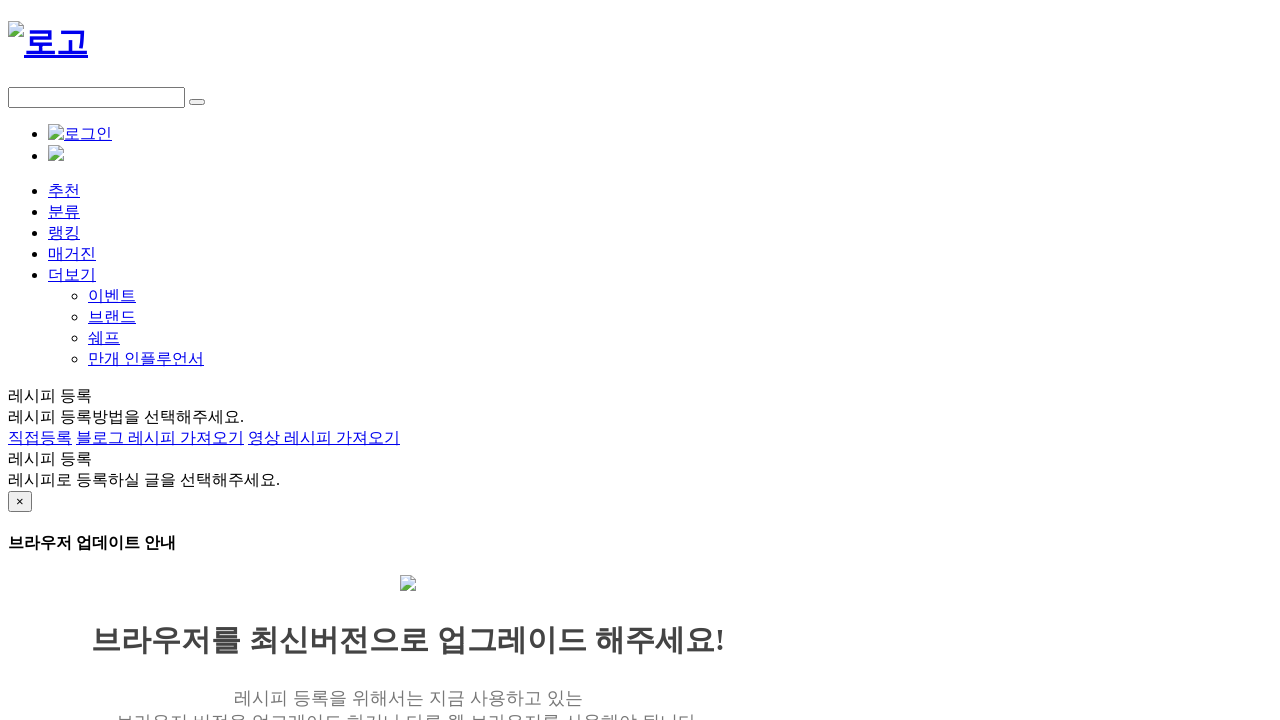

Navigated to recipe list page 5
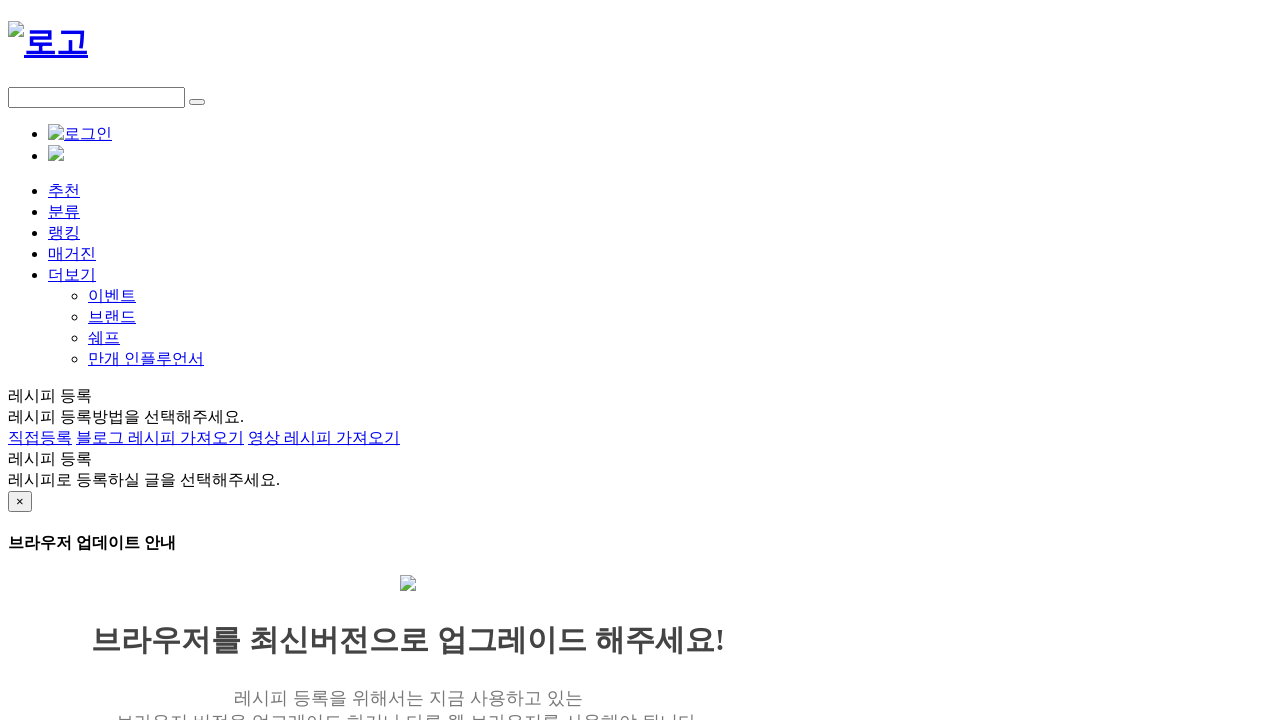

Recipe list items loaded on page 5
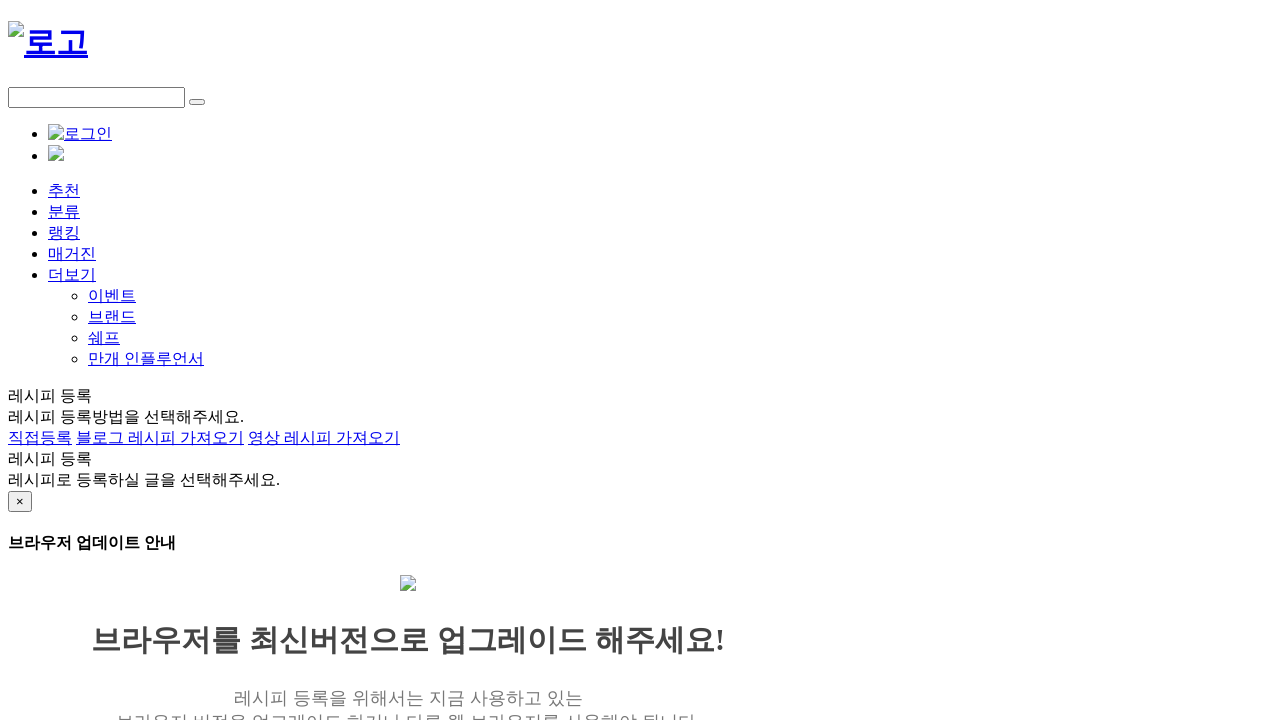

Recipe titles verified on page 5
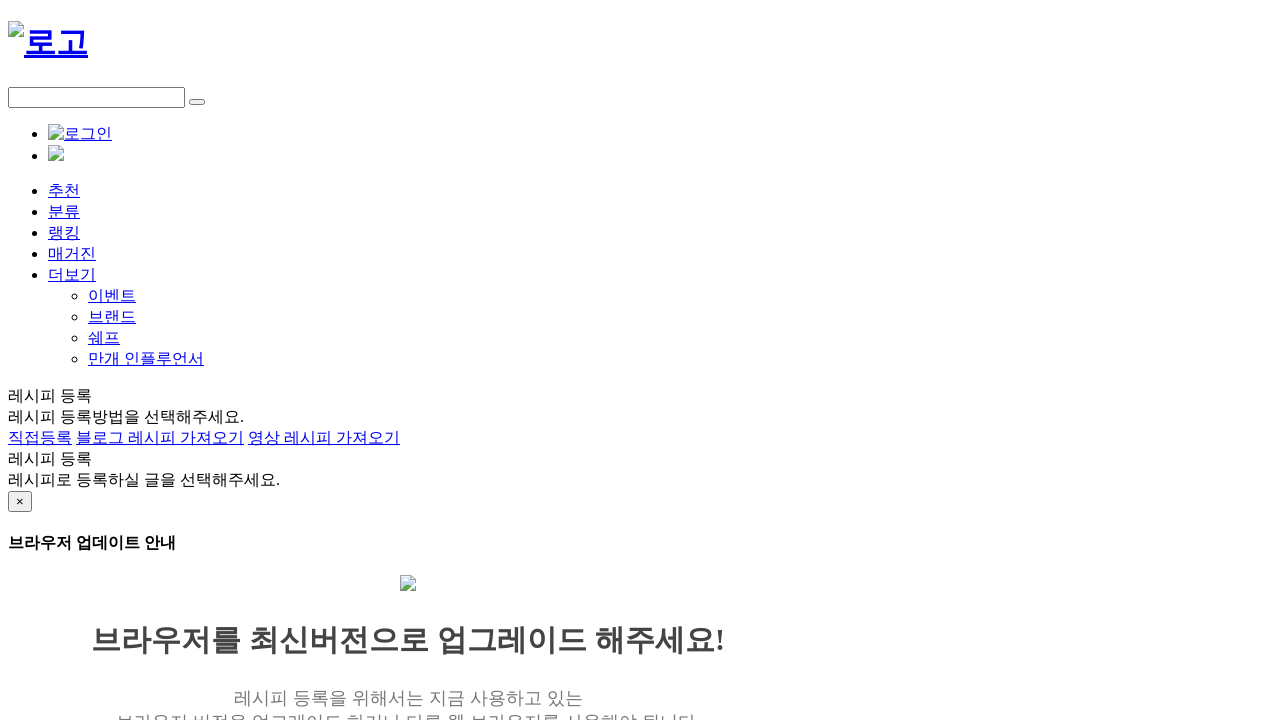

Recipe links verified on page 5
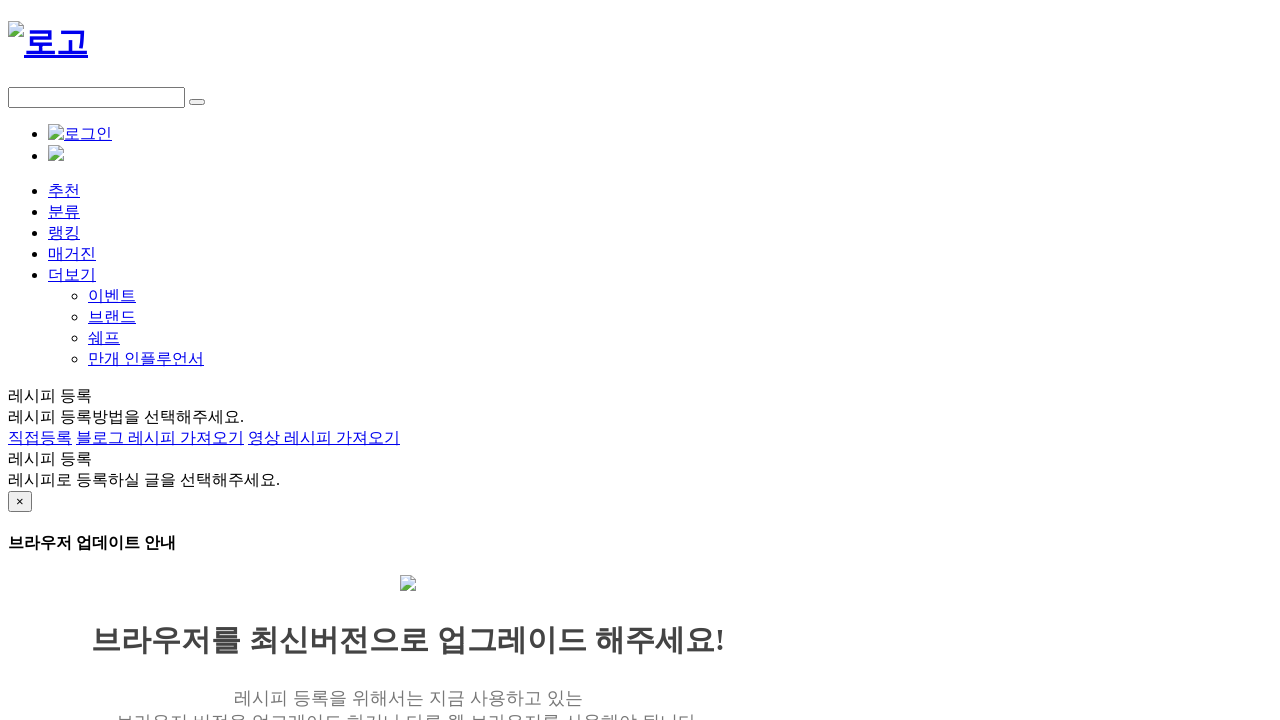

Navigated to recipe list page 6
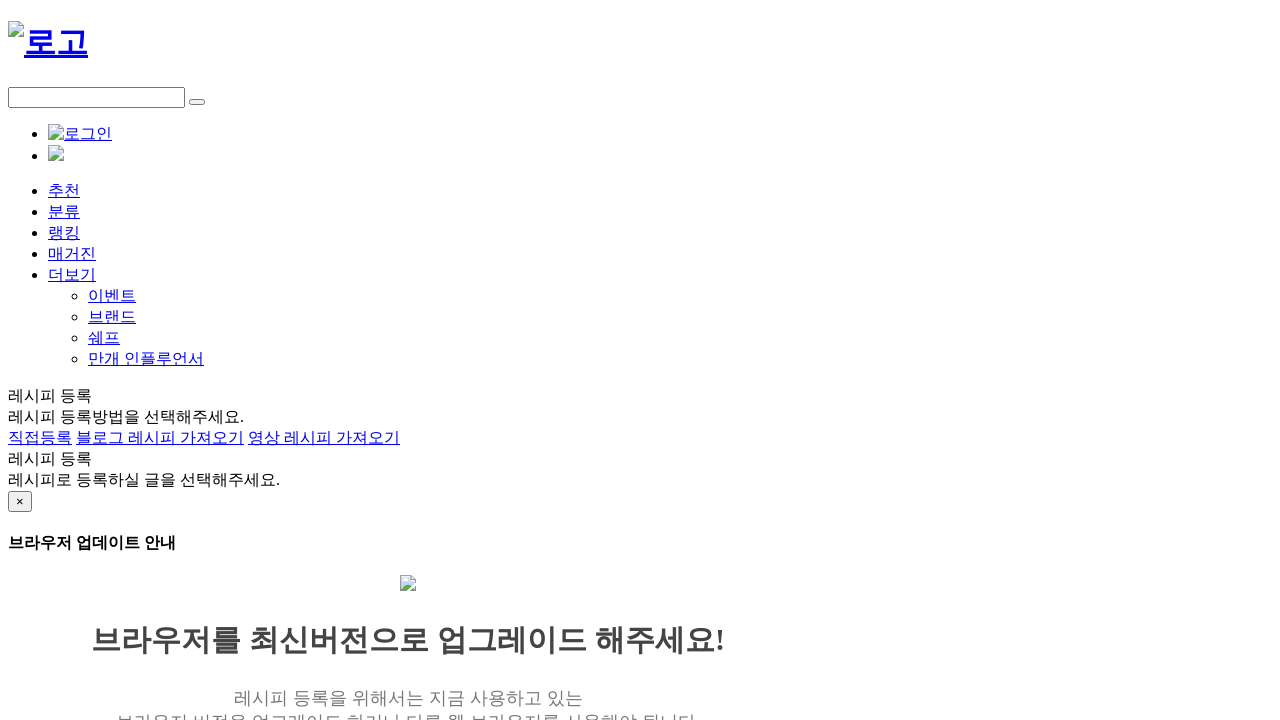

Recipe list items loaded on page 6
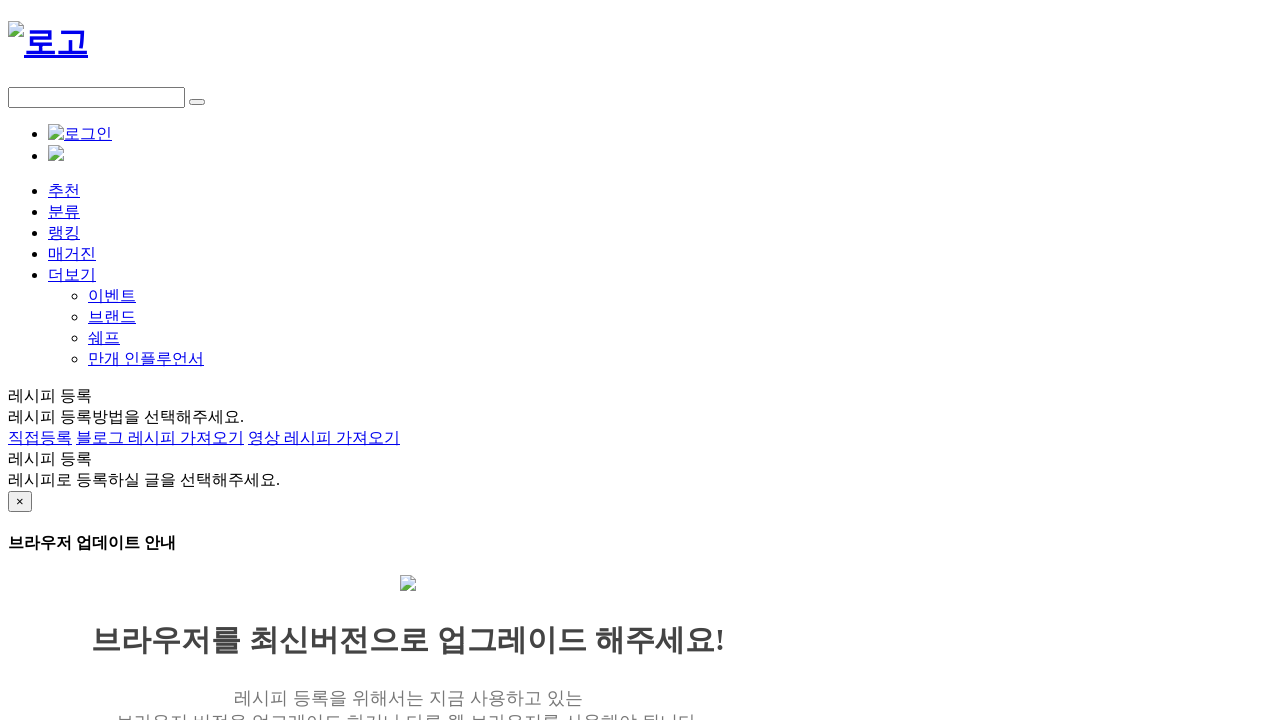

Recipe titles verified on page 6
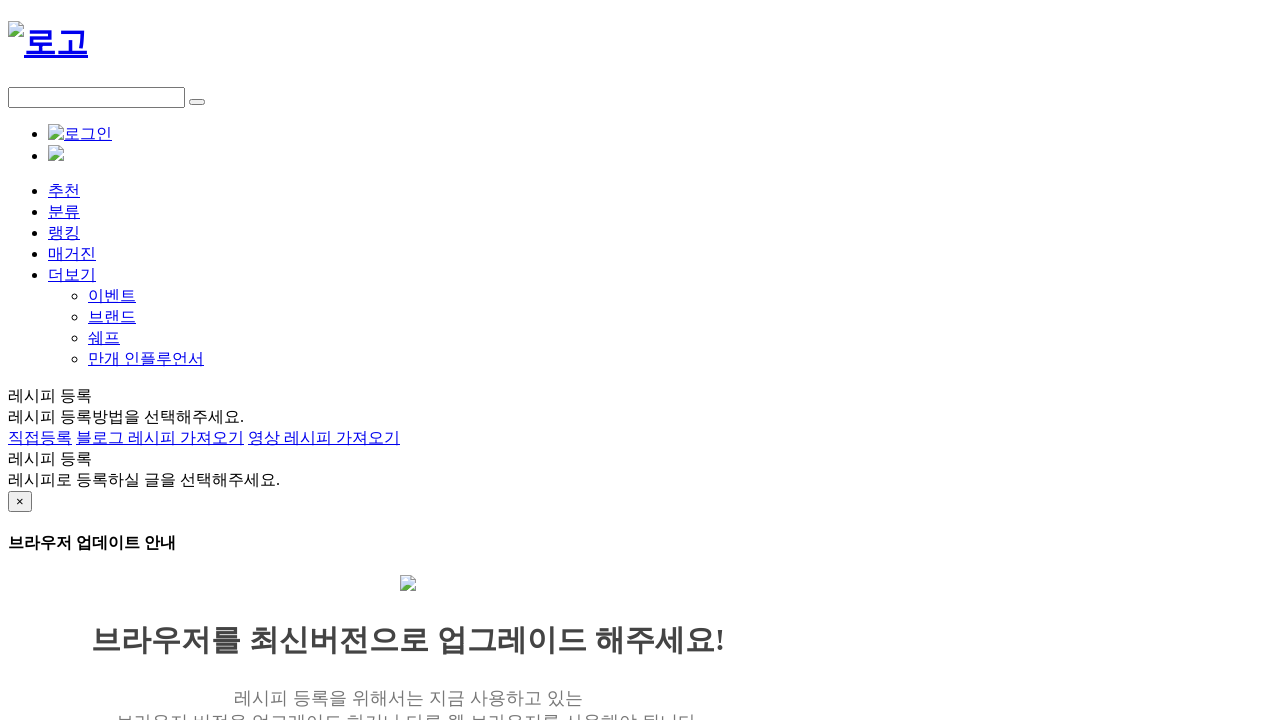

Recipe links verified on page 6
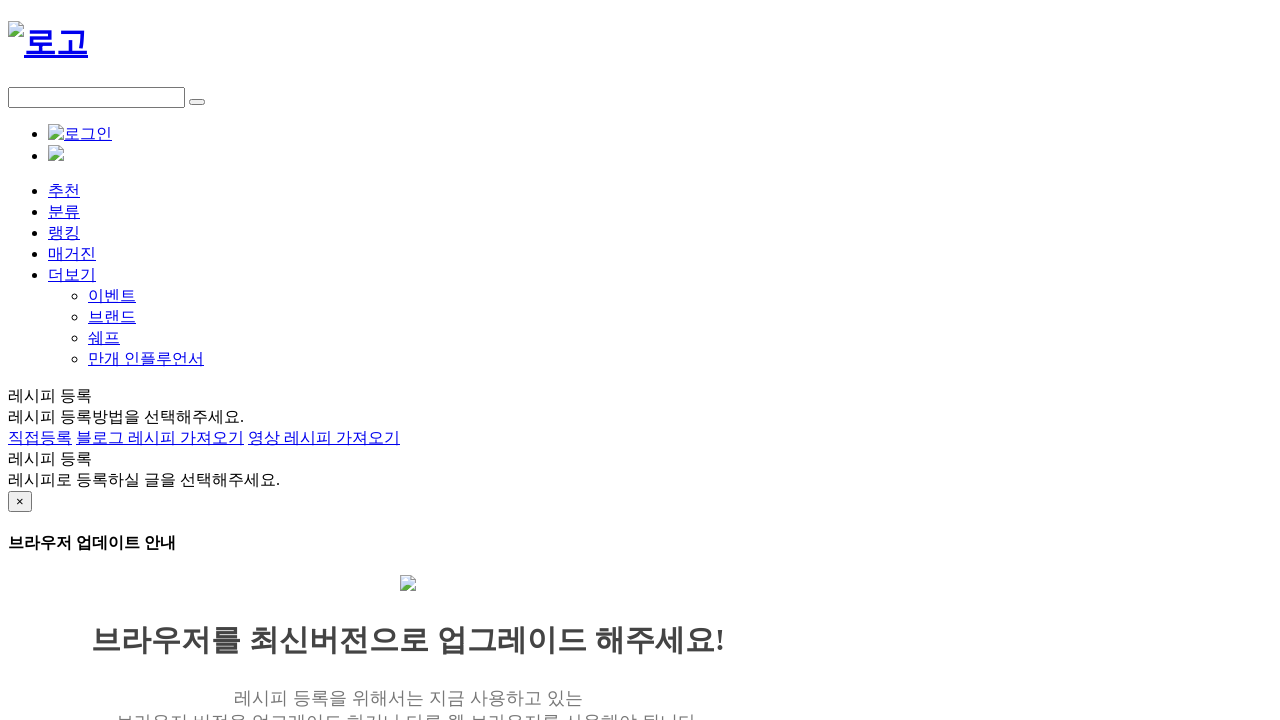

Navigated to recipe list page 7
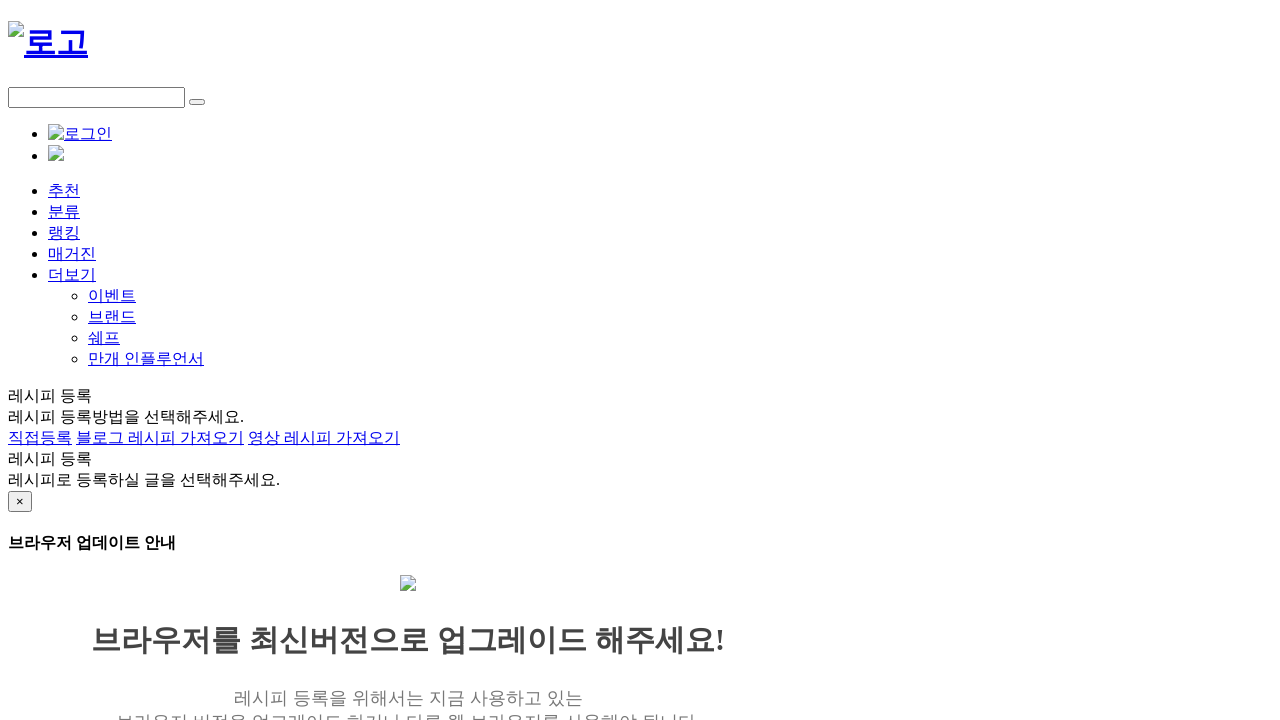

Recipe list items loaded on page 7
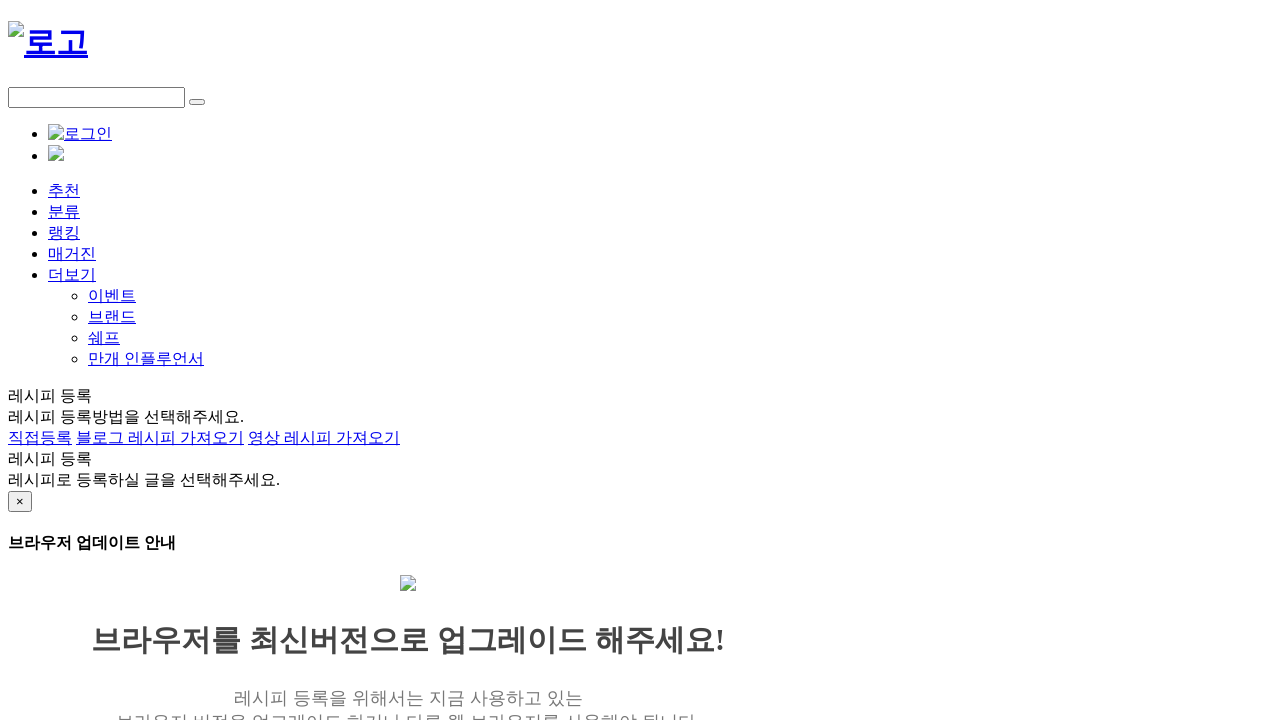

Recipe titles verified on page 7
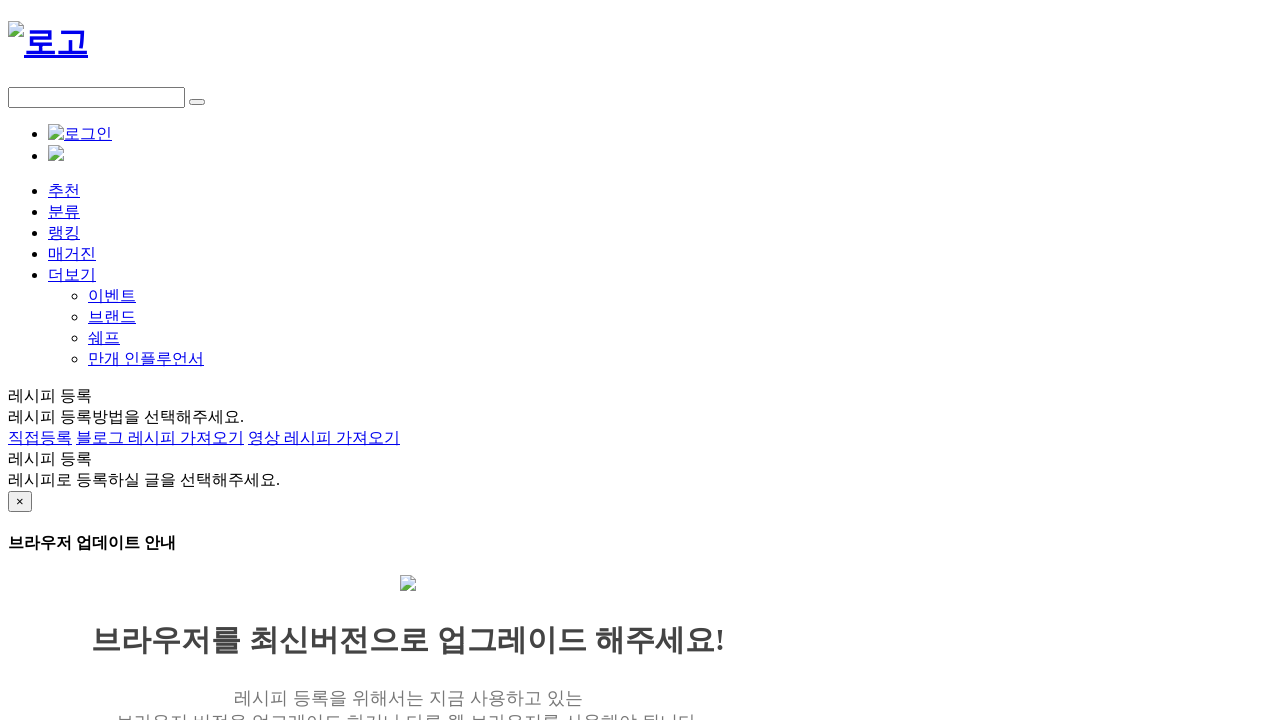

Recipe links verified on page 7
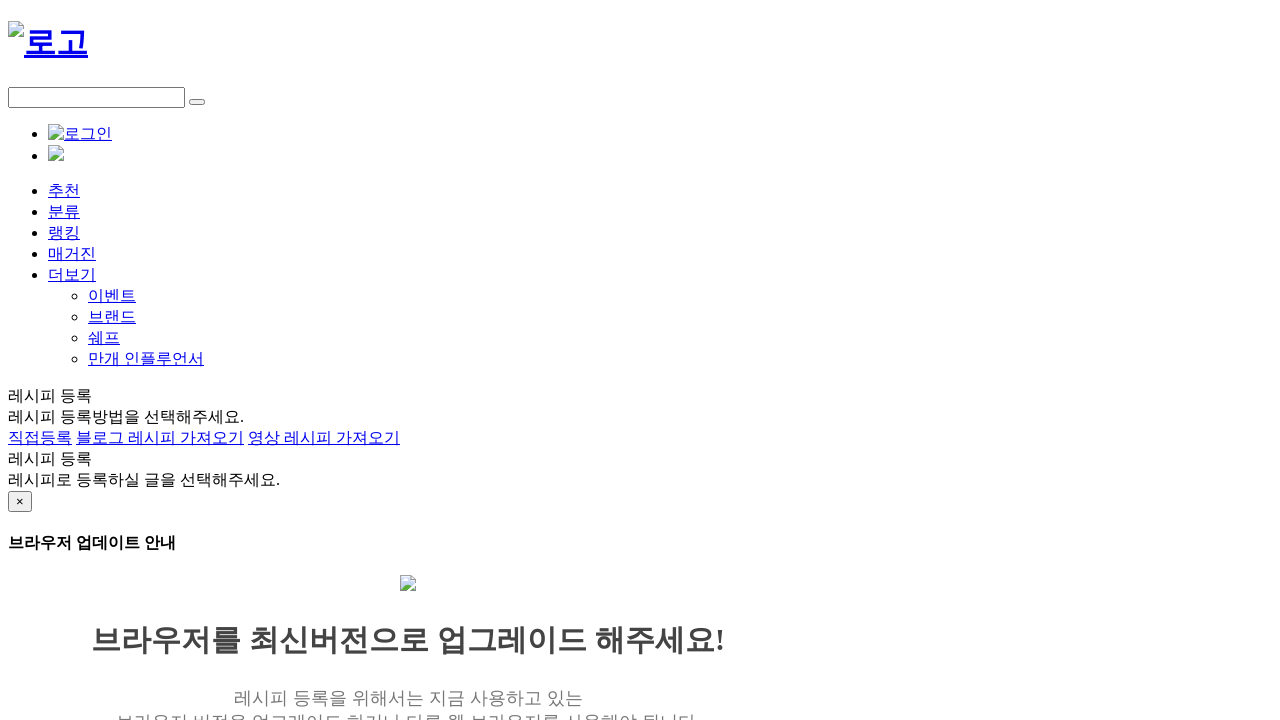

Navigated to recipe list page 8
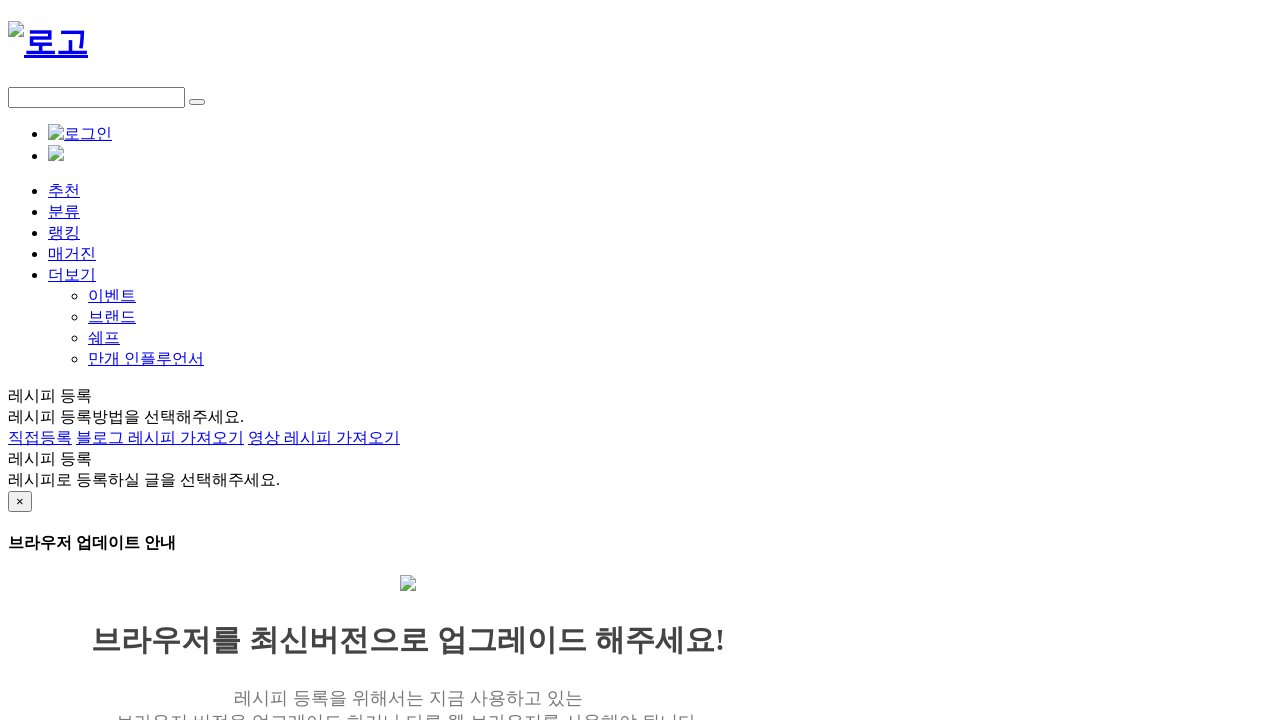

Recipe list items loaded on page 8
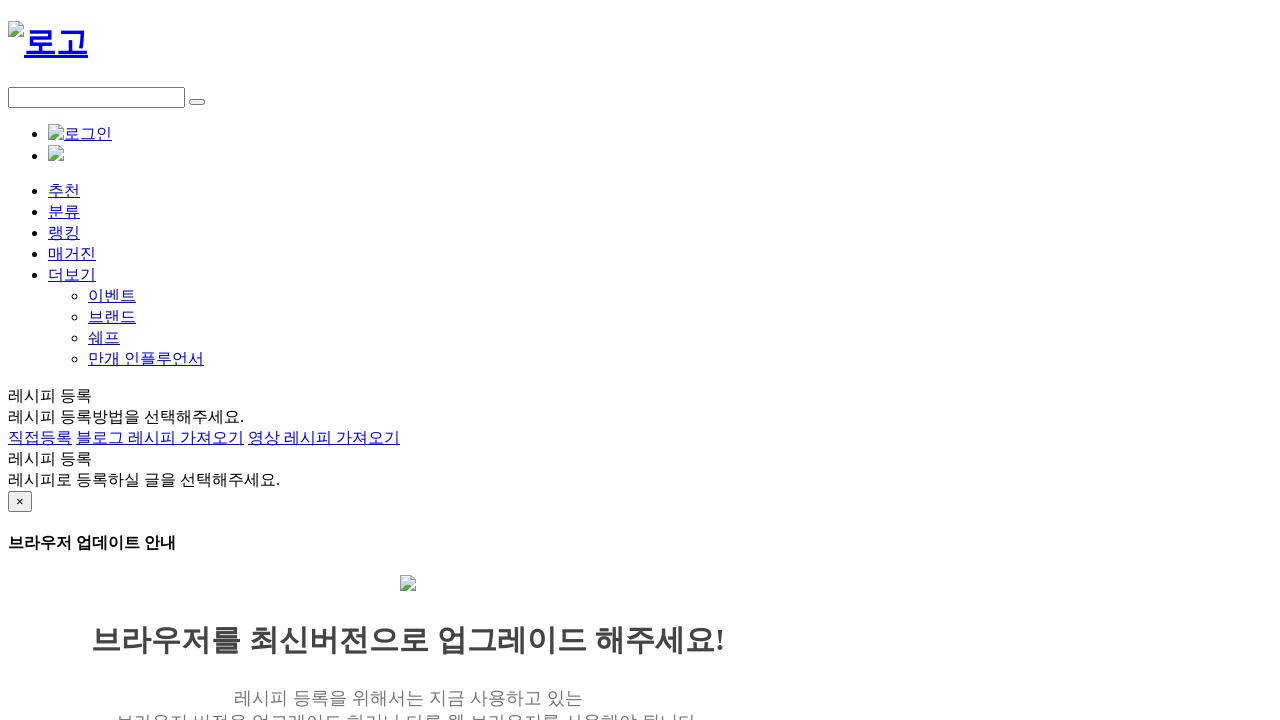

Recipe titles verified on page 8
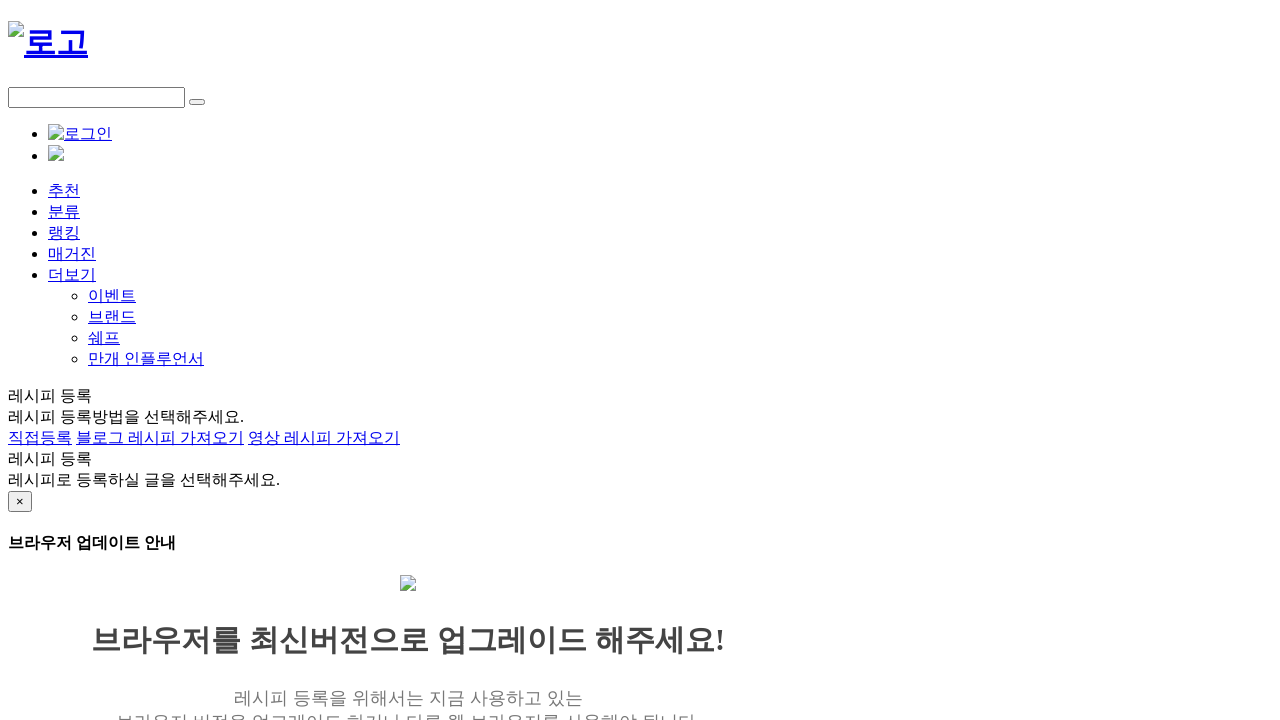

Recipe links verified on page 8
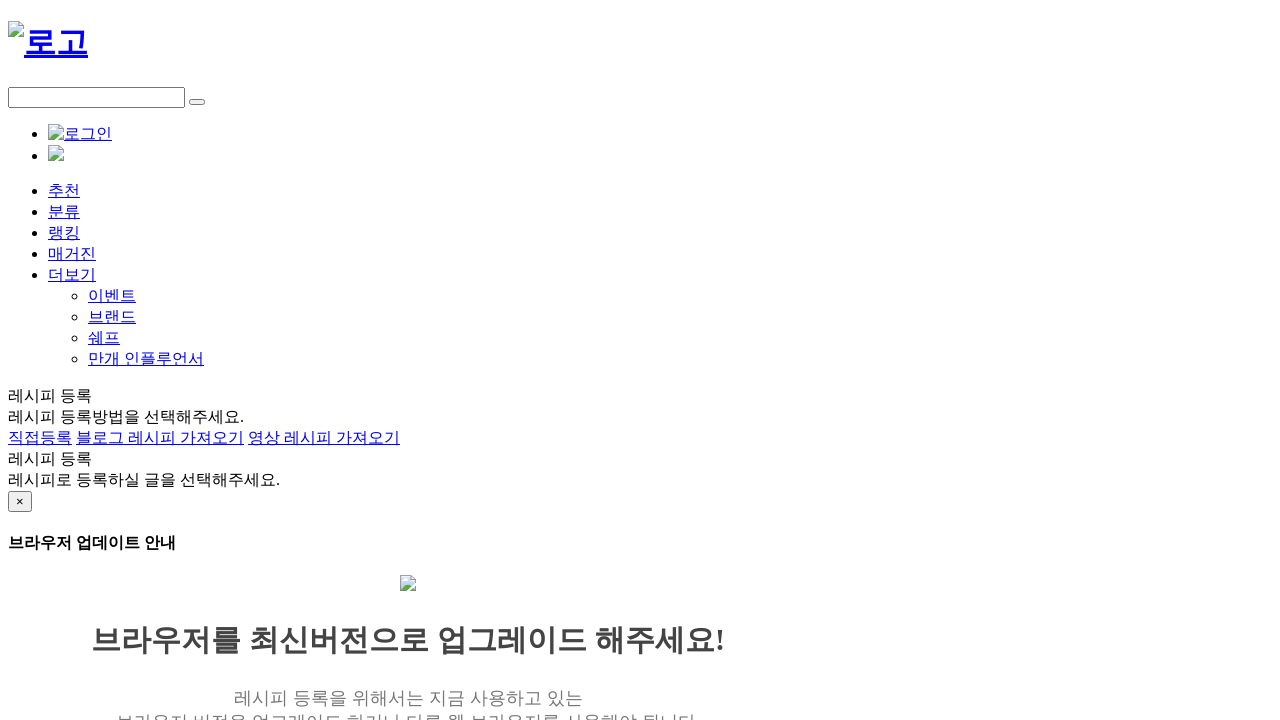

Navigated to recipe list page 9
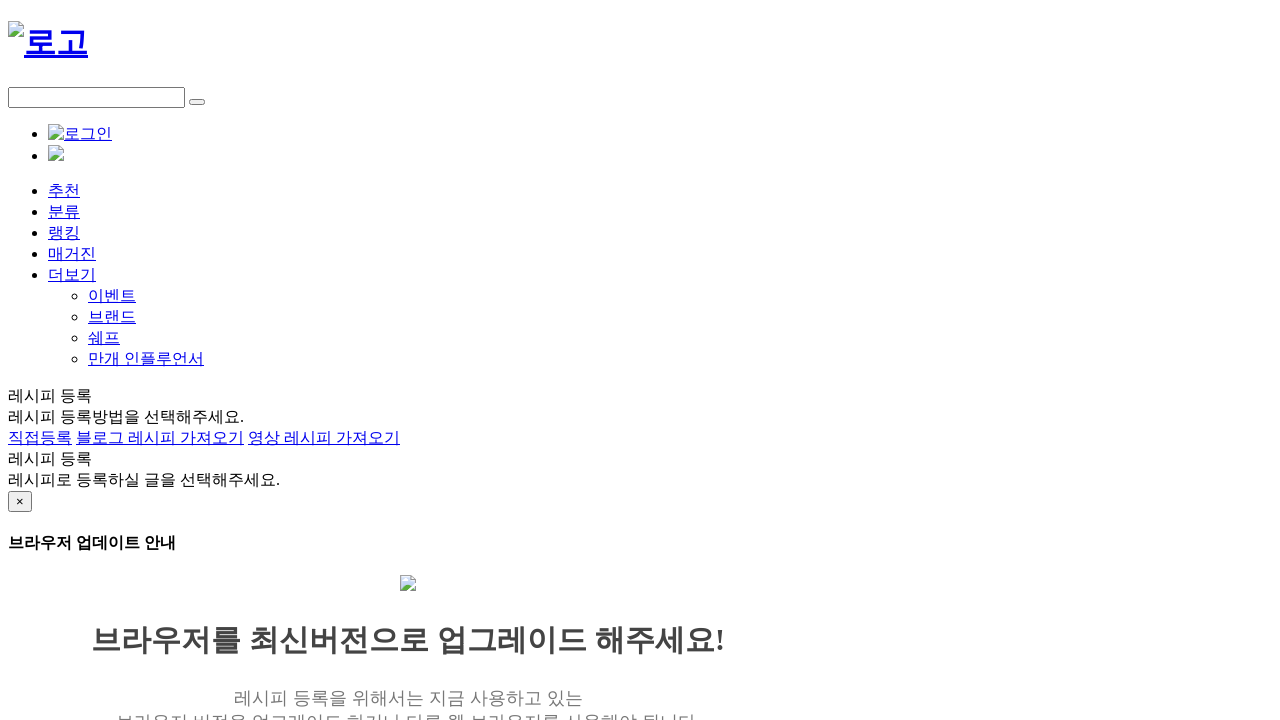

Recipe list items loaded on page 9
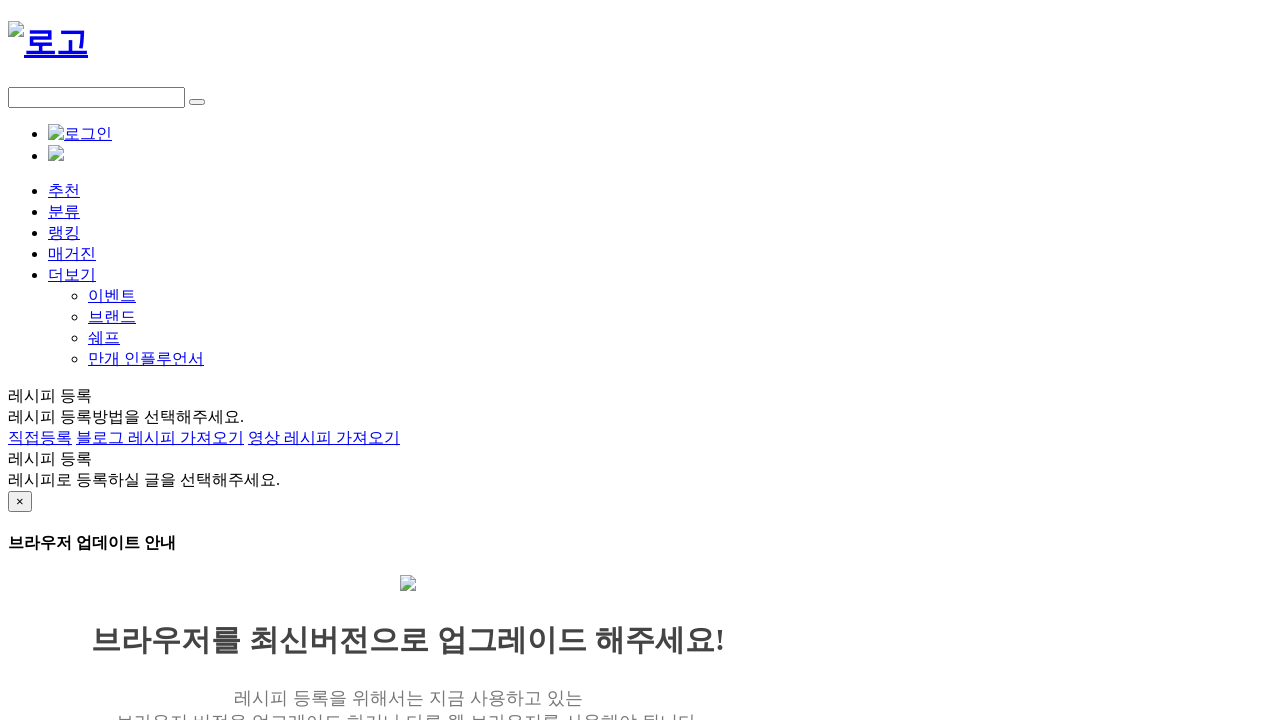

Recipe titles verified on page 9
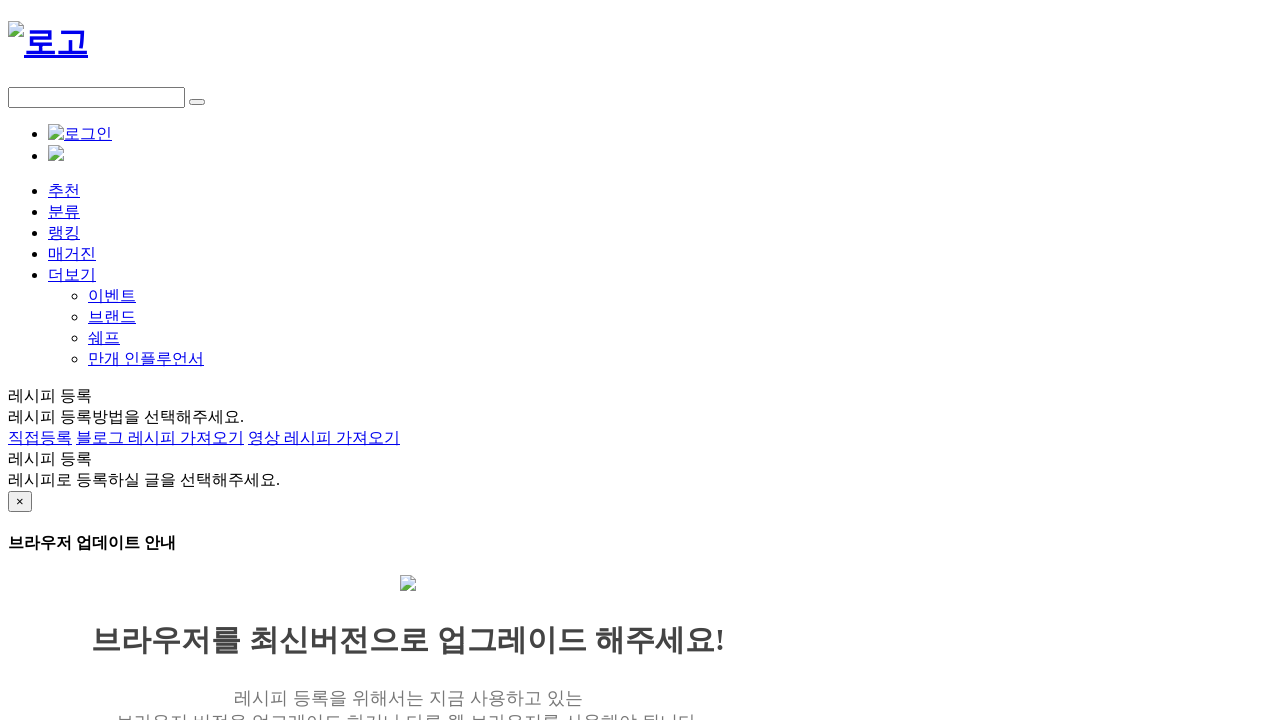

Recipe links verified on page 9
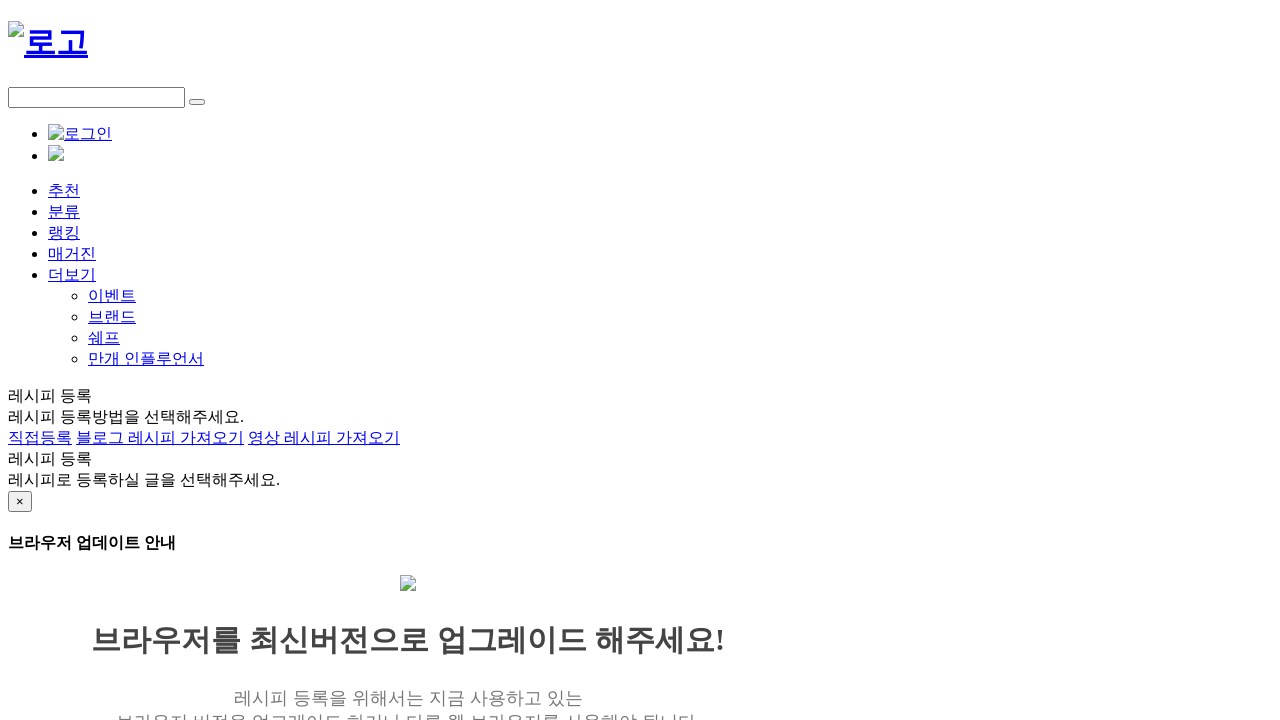

Navigated to recipe list page 10
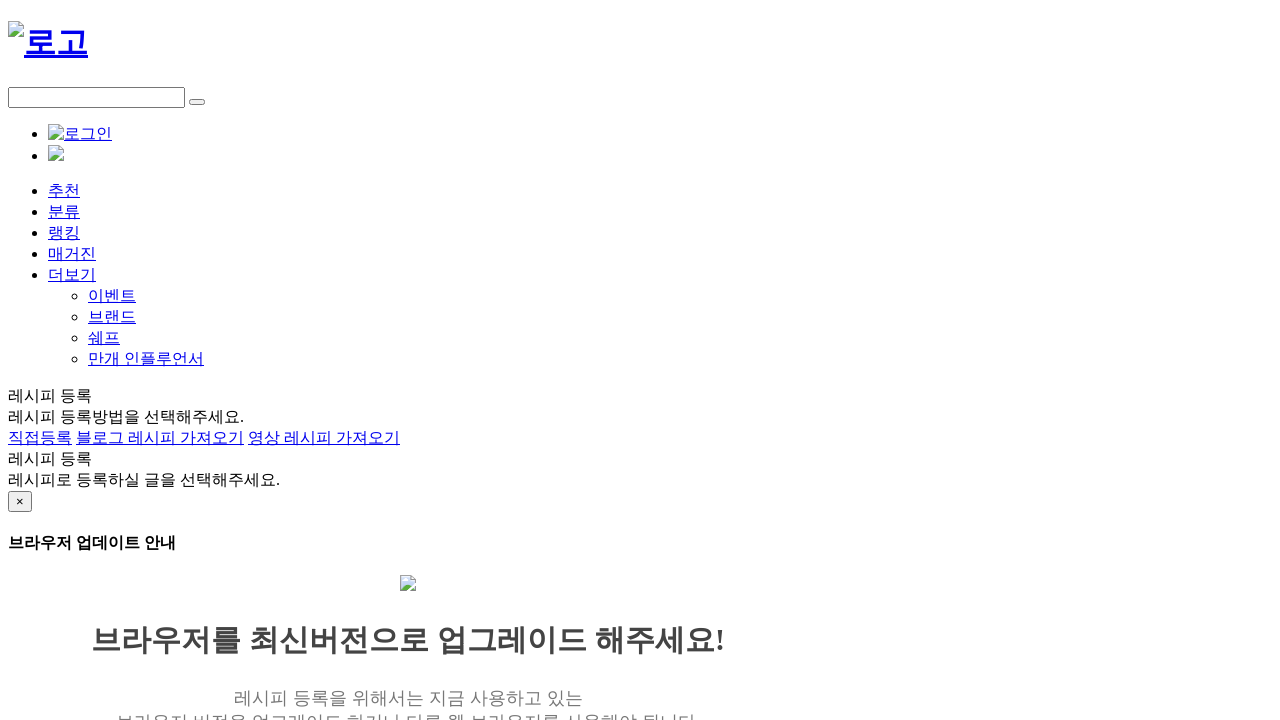

Recipe list items loaded on page 10
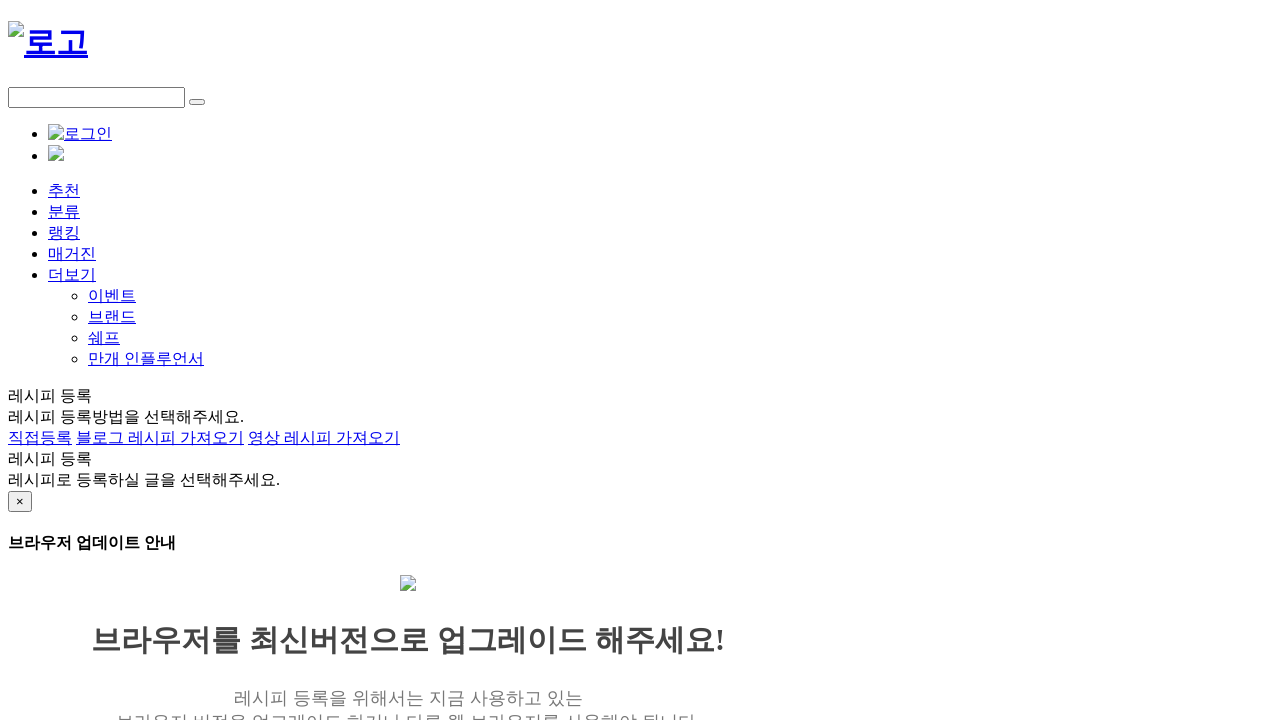

Recipe titles verified on page 10
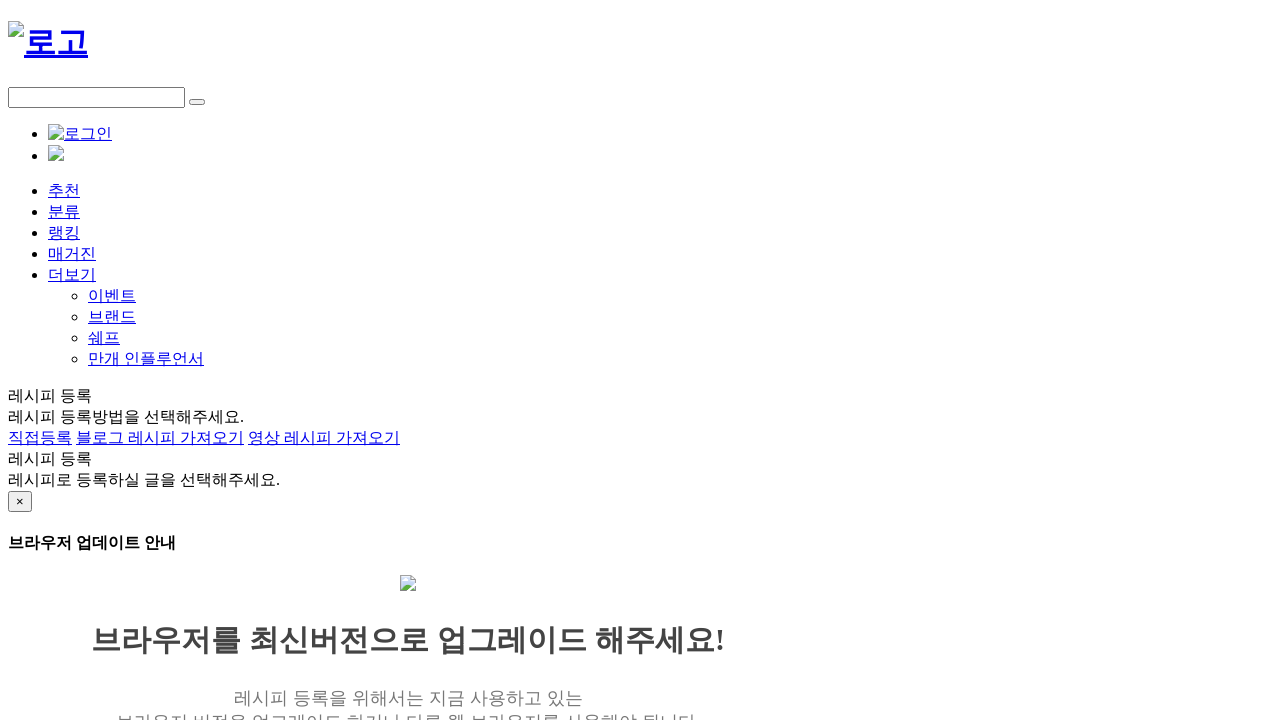

Recipe links verified on page 10
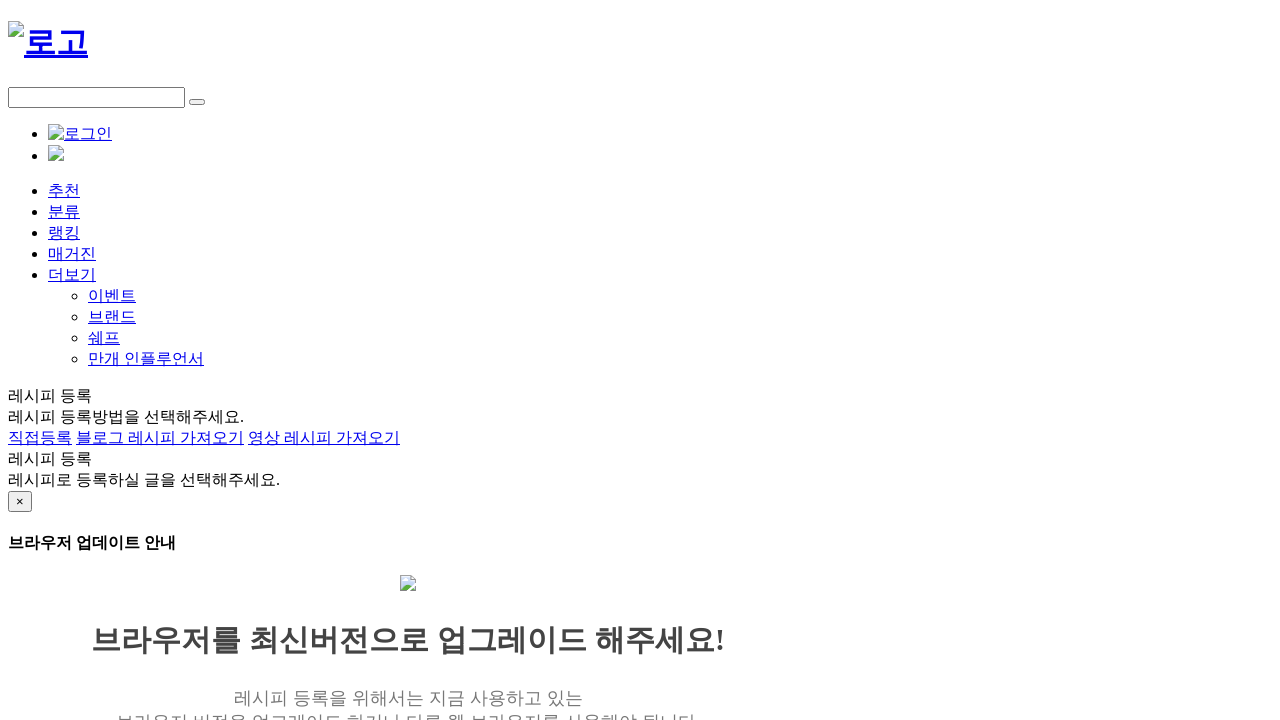

Navigated to recipe list page 11
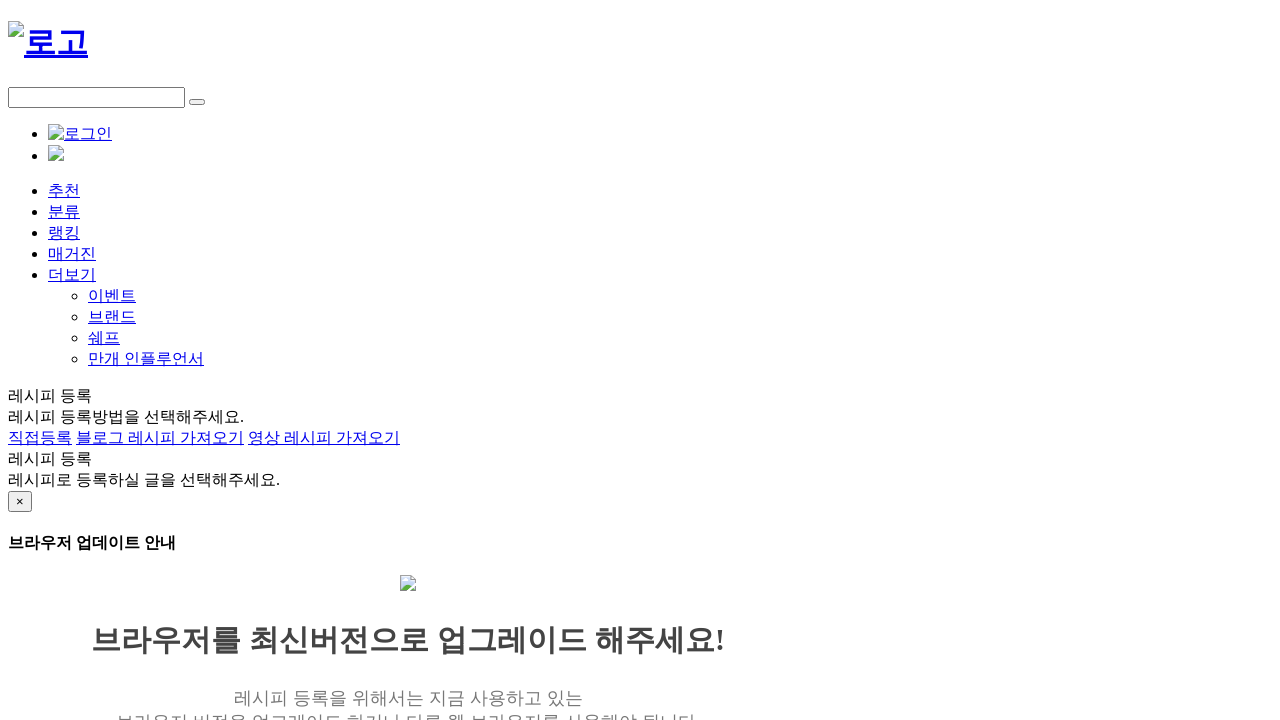

Recipe list items loaded on page 11
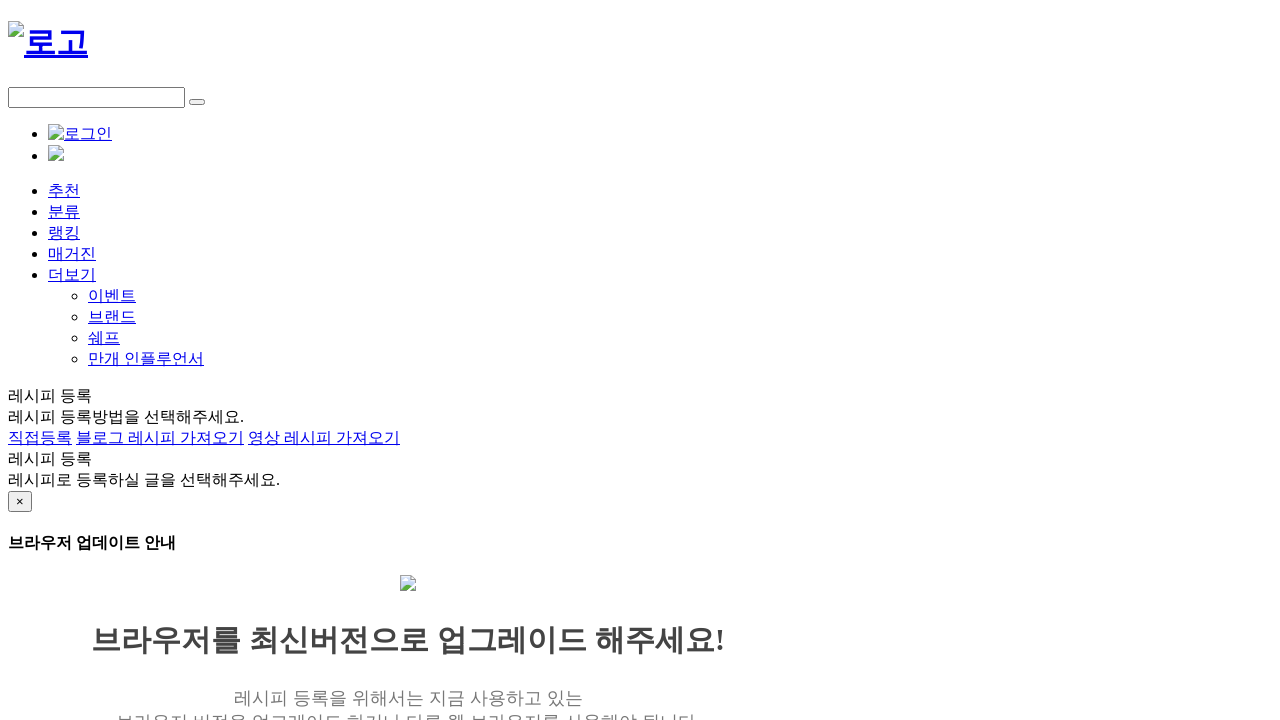

Recipe titles verified on page 11
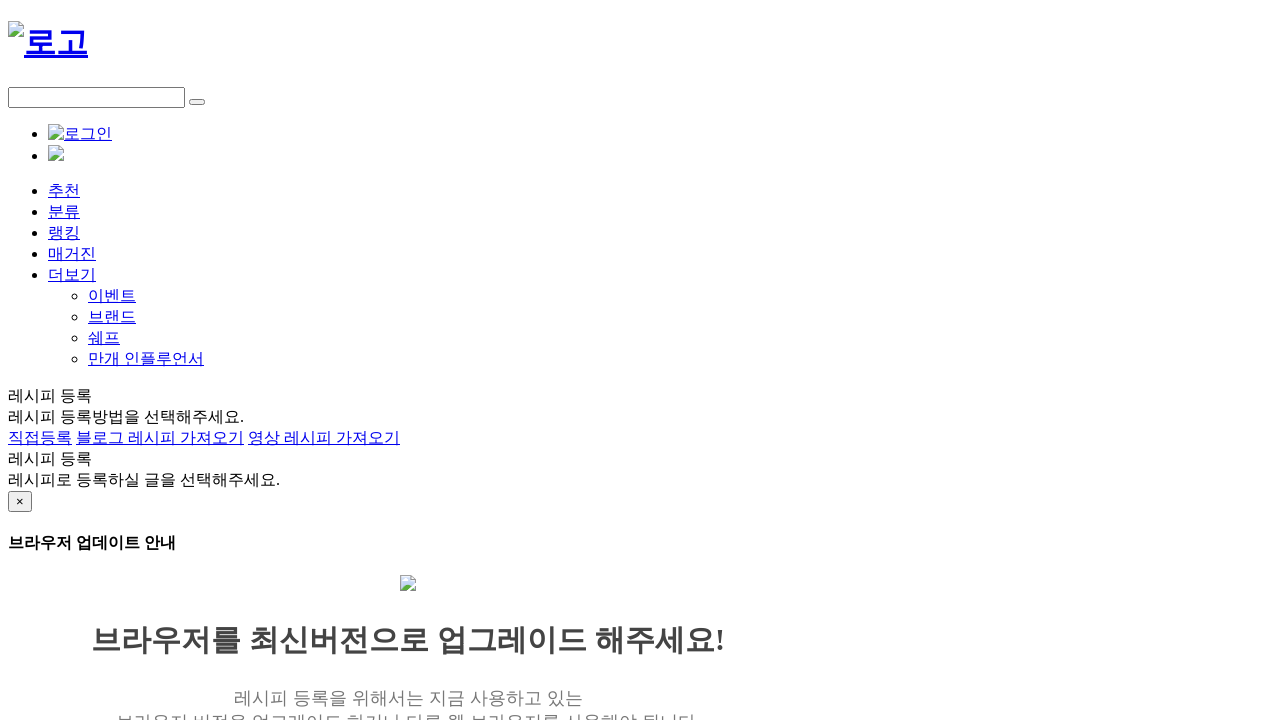

Recipe links verified on page 11
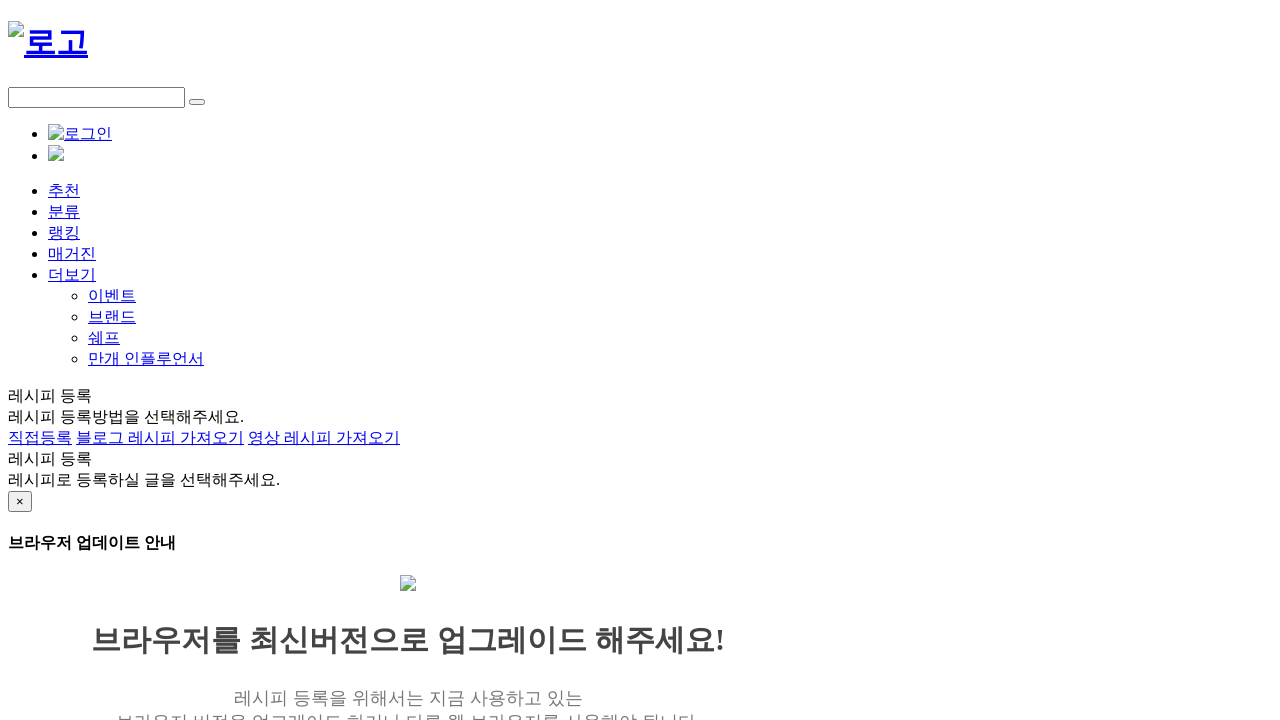

Navigated to recipe list page 12
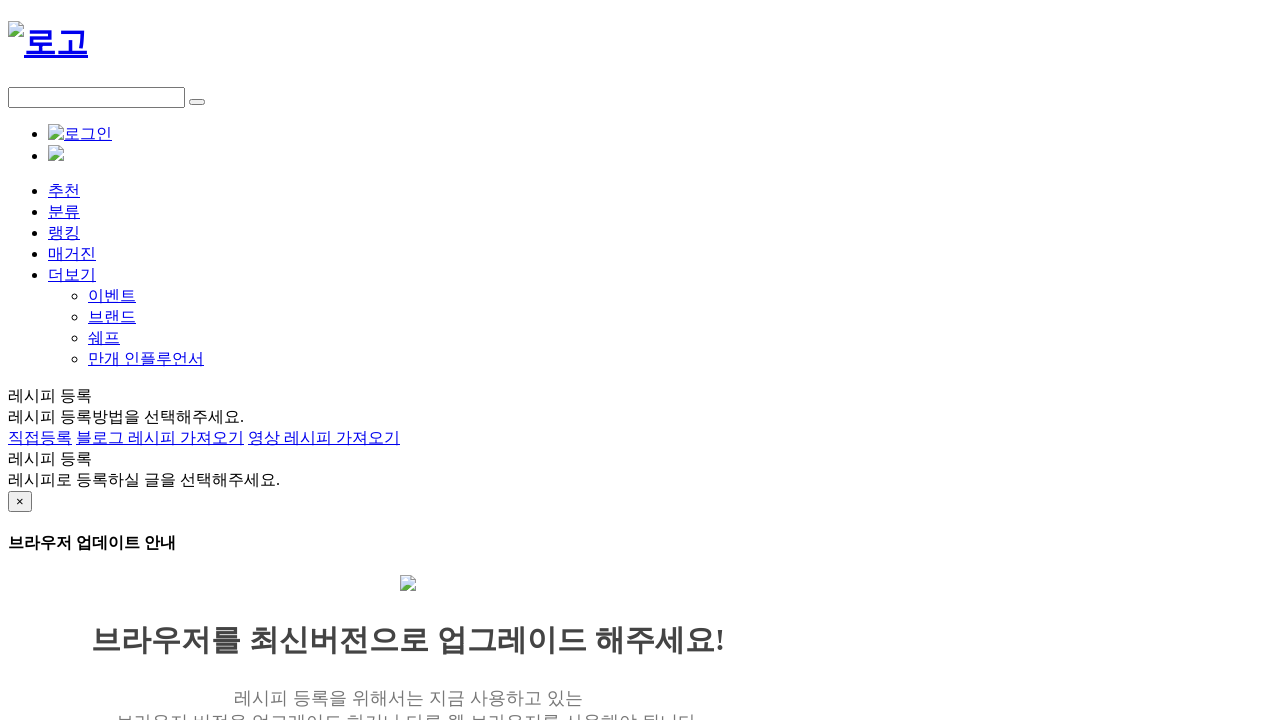

Recipe list items loaded on page 12
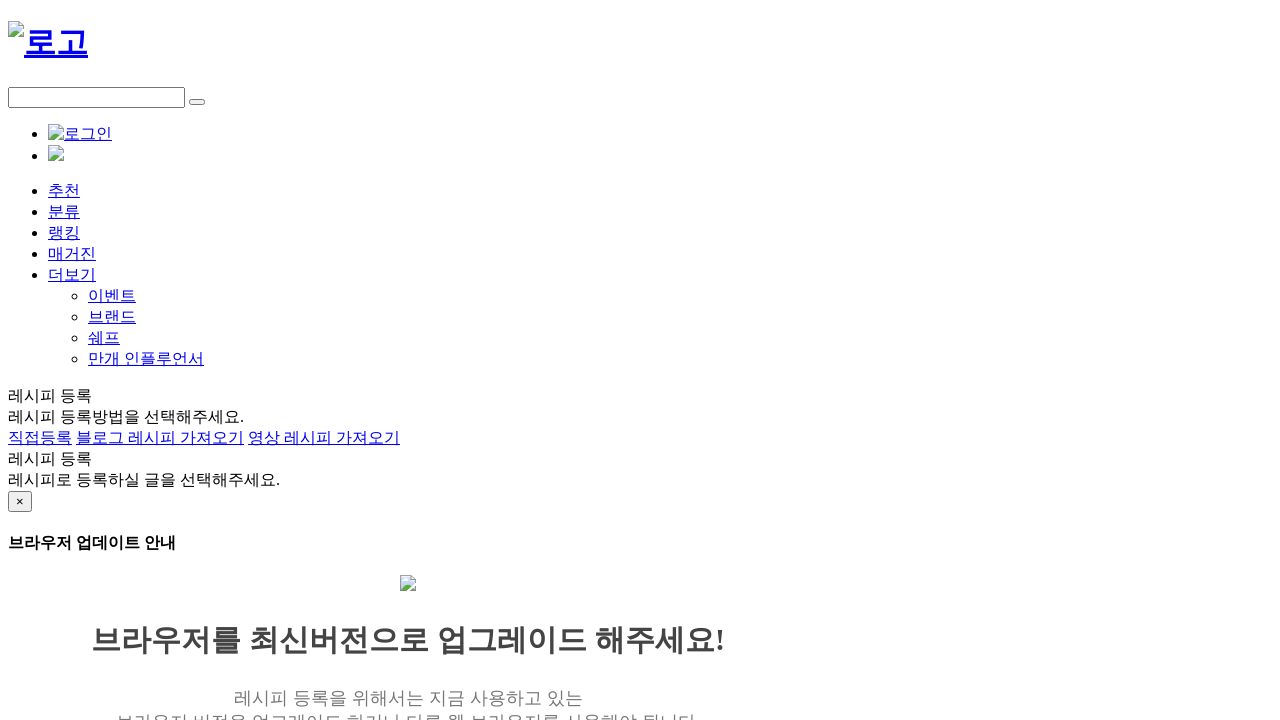

Recipe titles verified on page 12
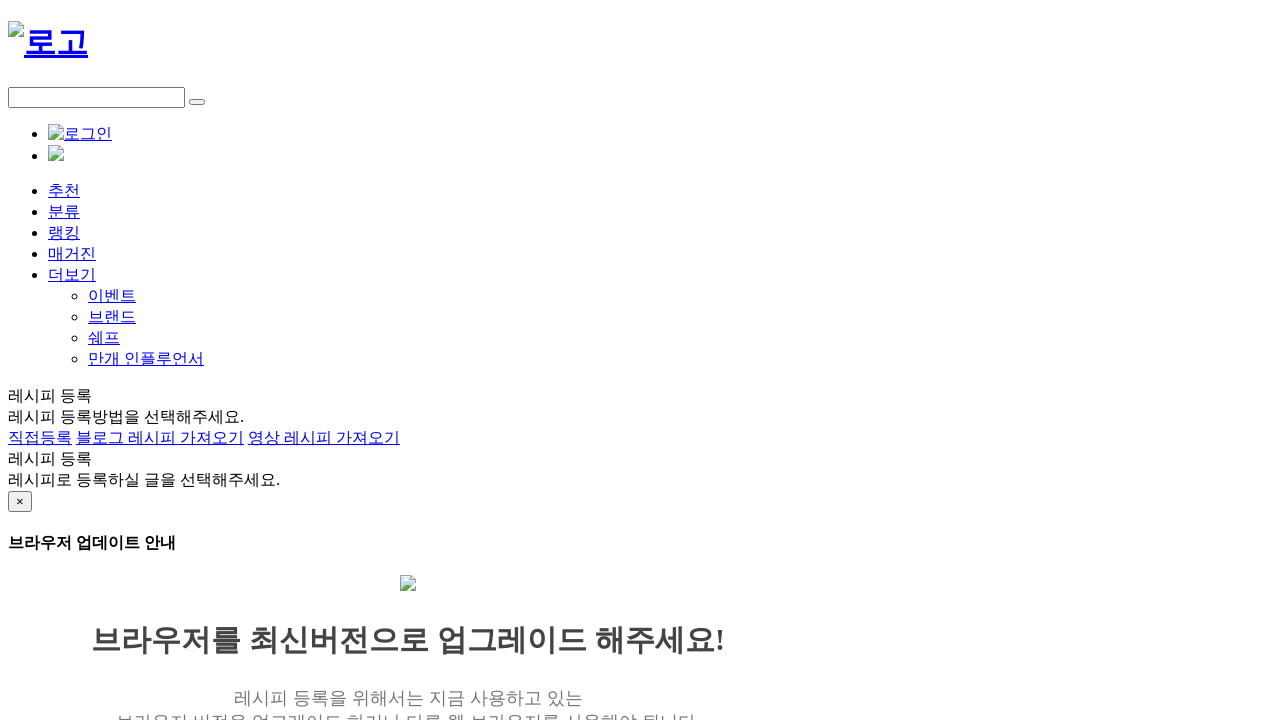

Recipe links verified on page 12
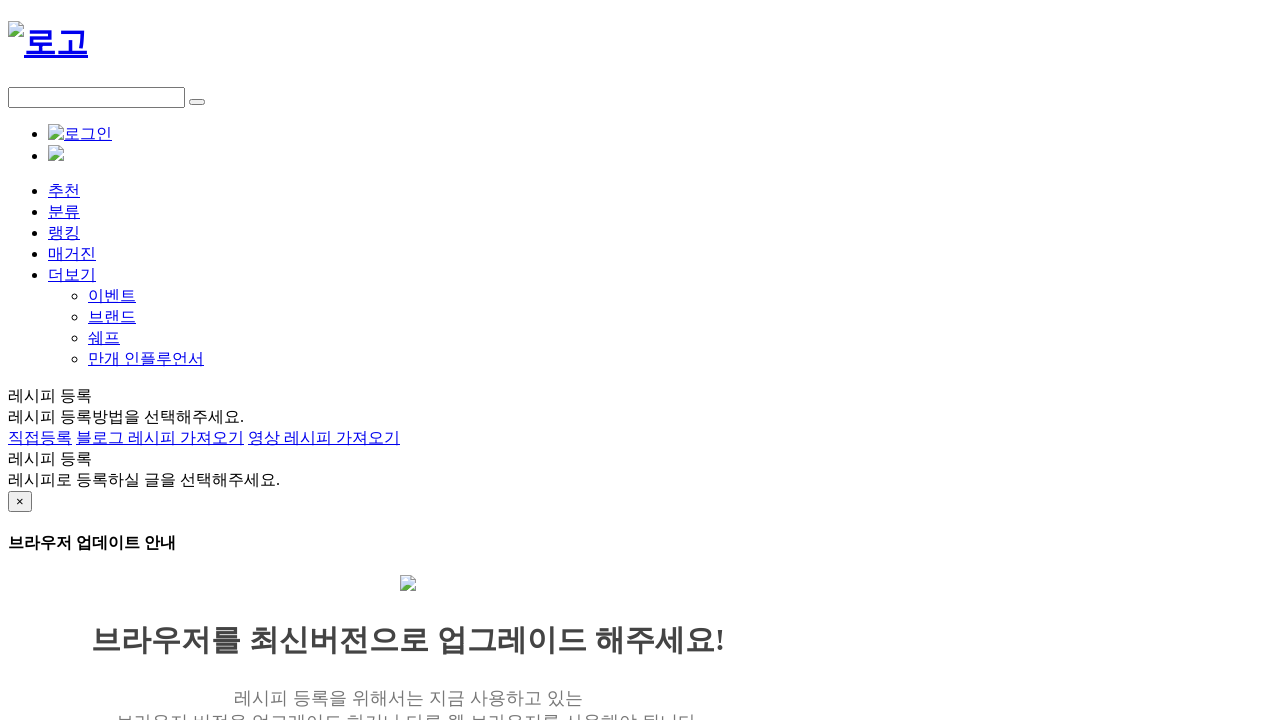

Navigated to recipe list page 13
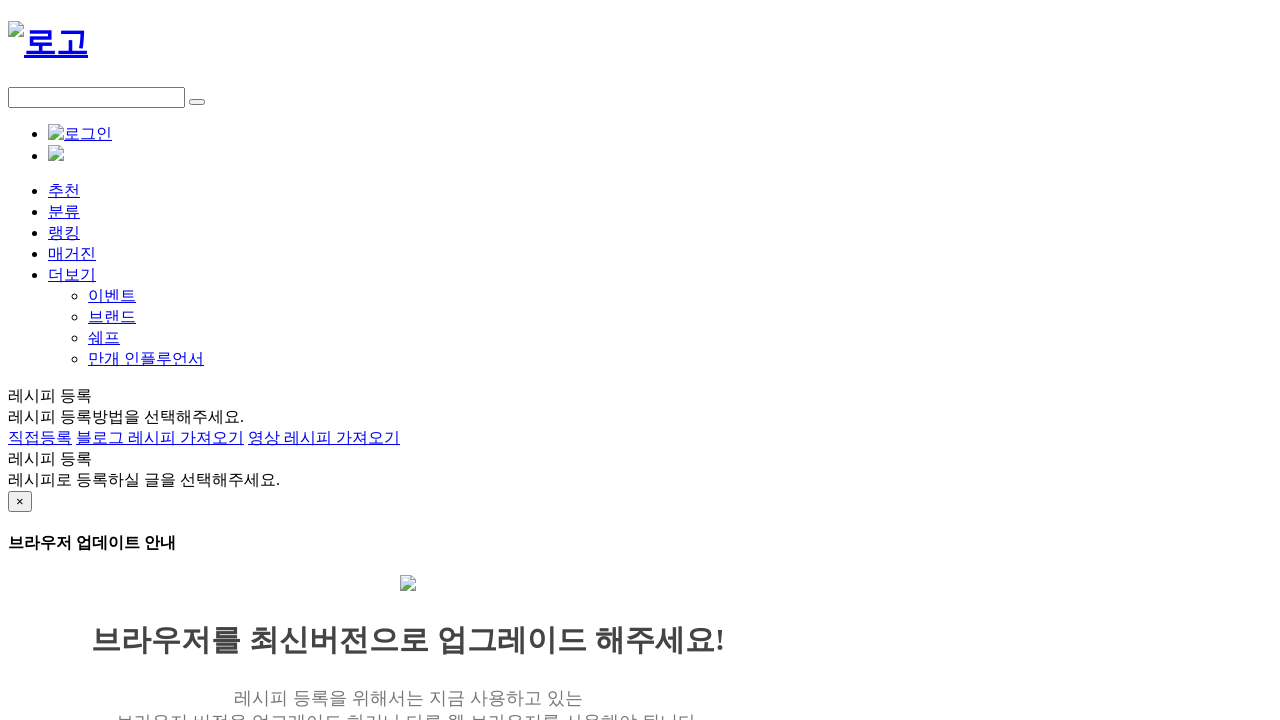

Recipe list items loaded on page 13
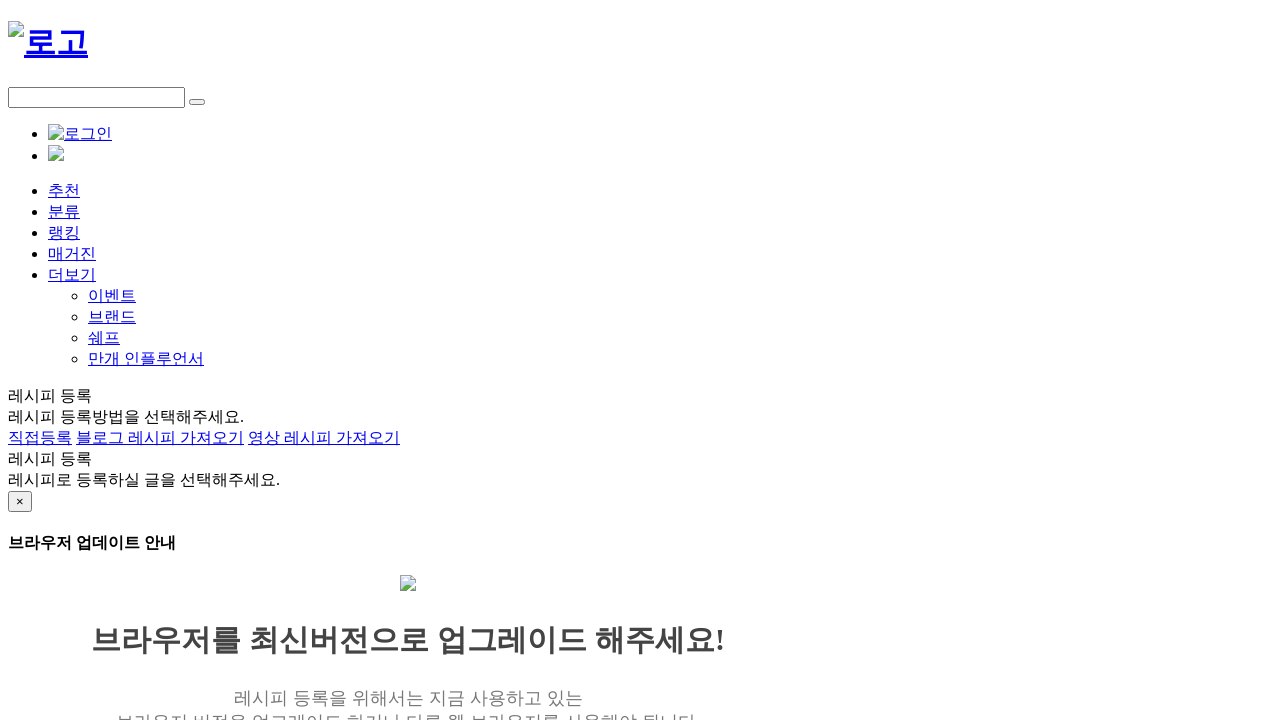

Recipe titles verified on page 13
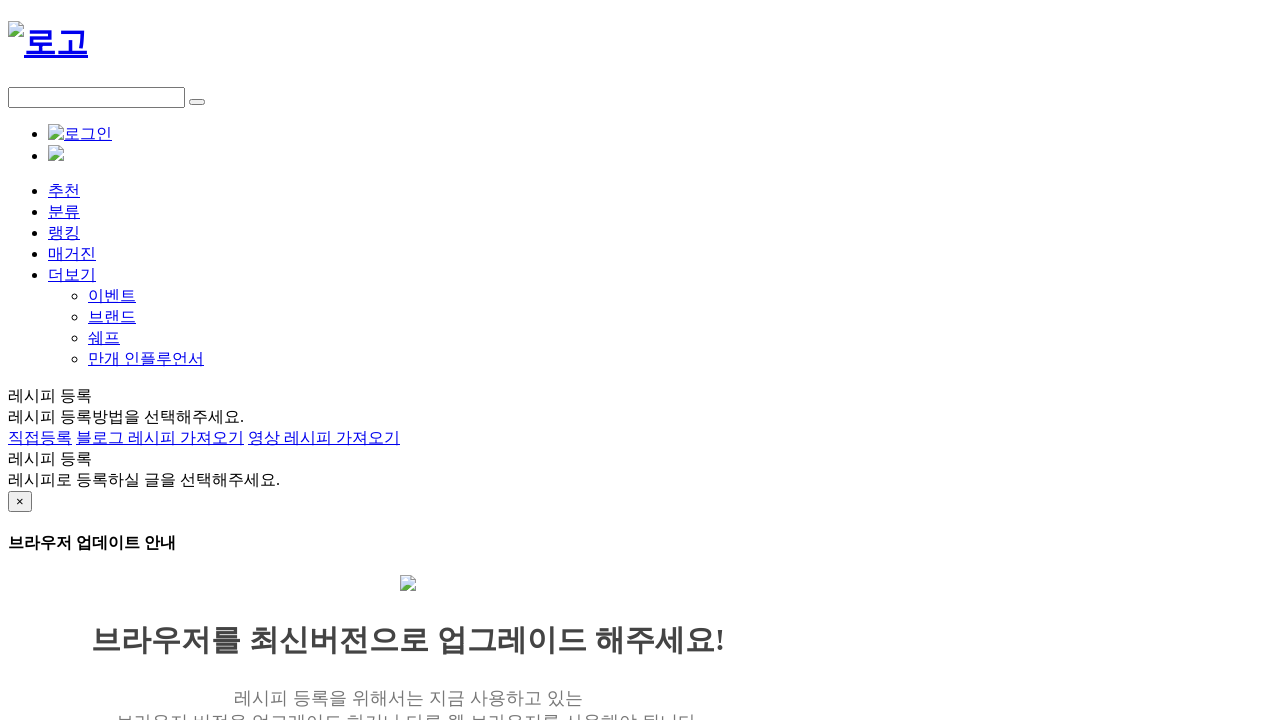

Recipe links verified on page 13
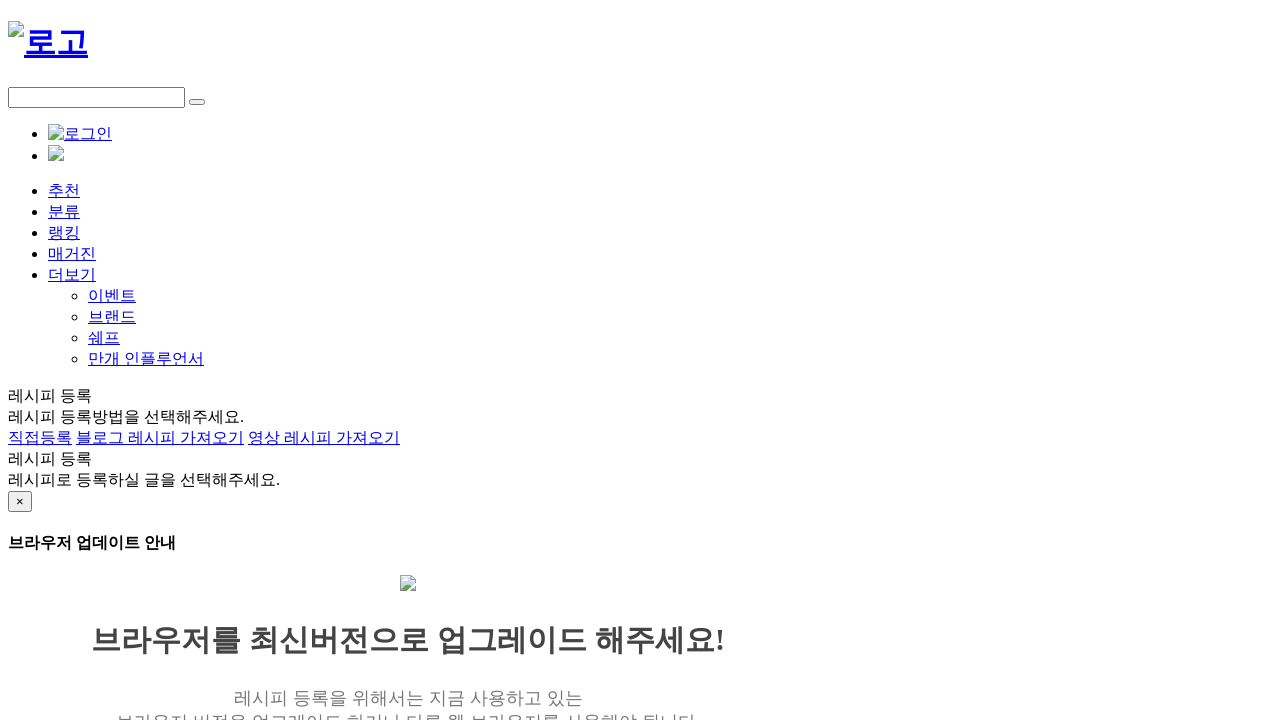

Navigated to recipe list page 14
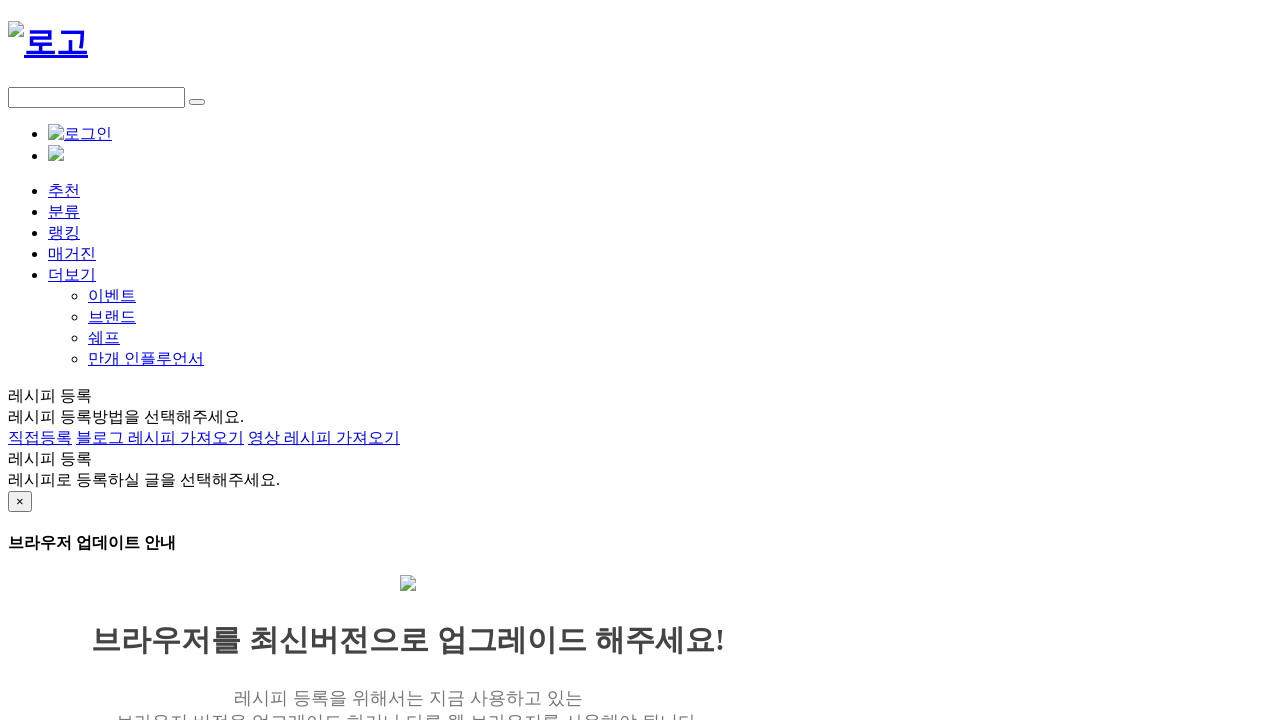

Recipe list items loaded on page 14
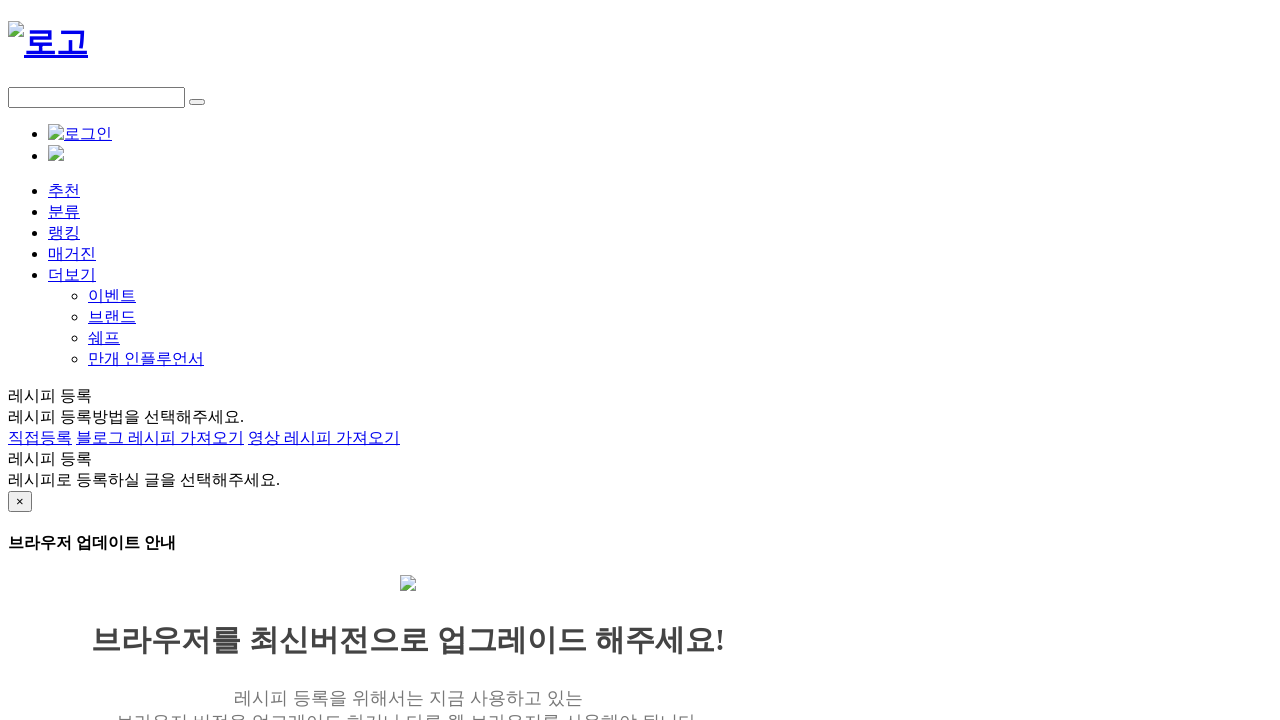

Recipe titles verified on page 14
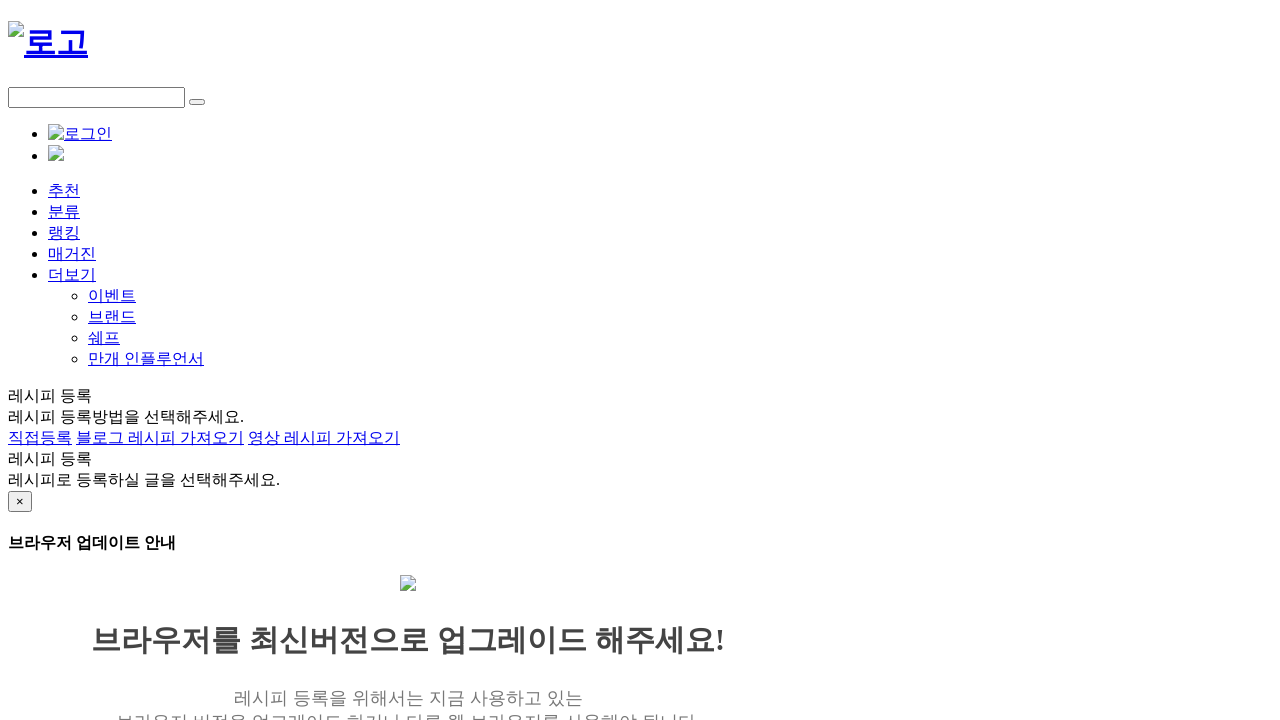

Recipe links verified on page 14
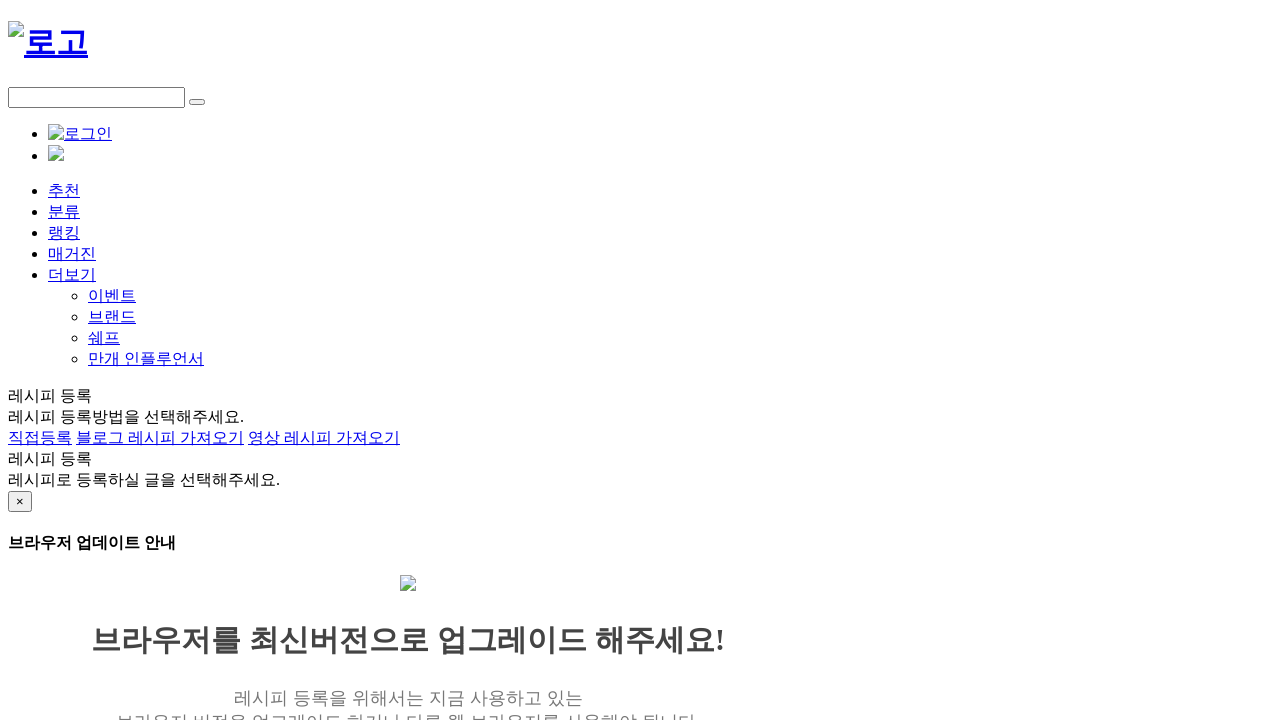

Navigated to recipe list page 15
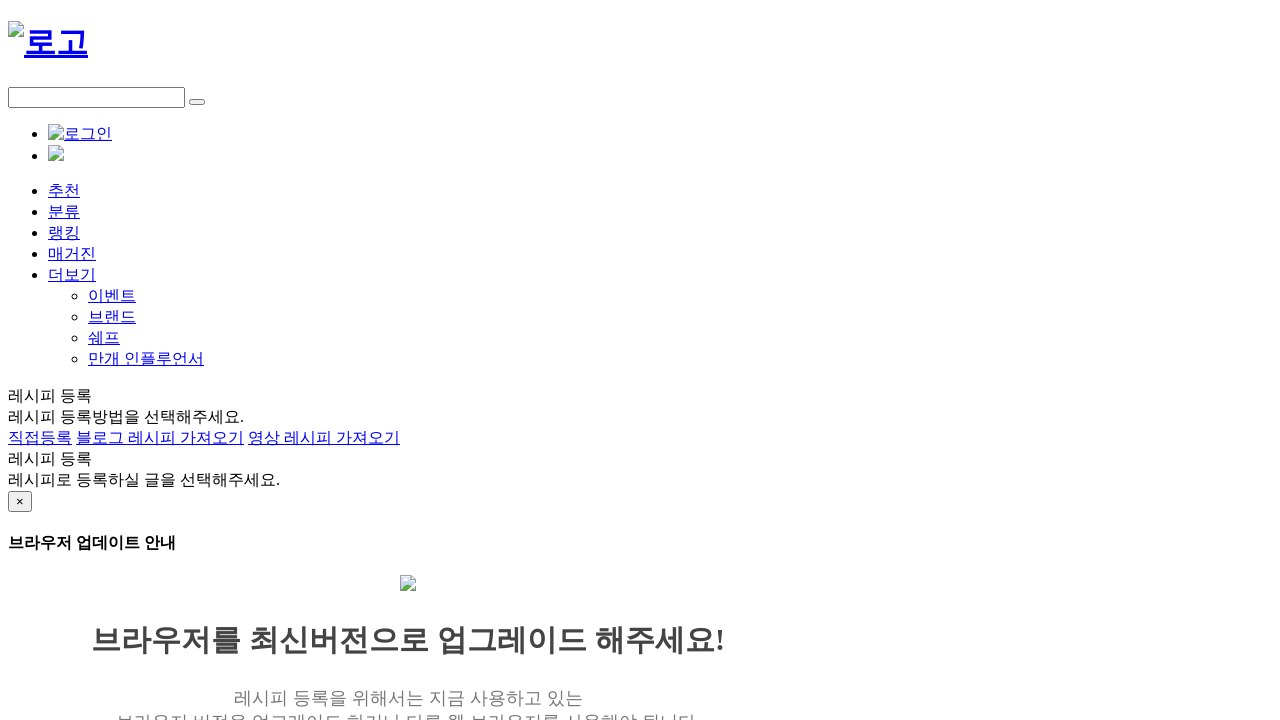

Recipe list items loaded on page 15
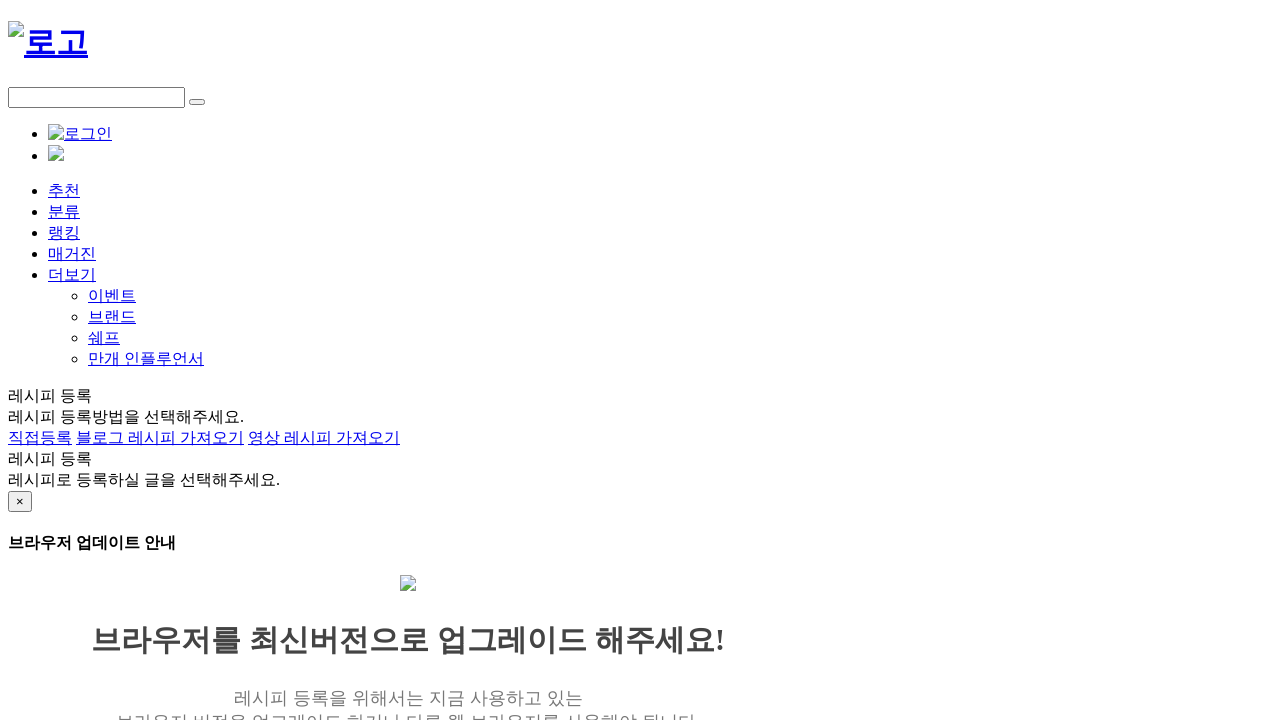

Recipe titles verified on page 15
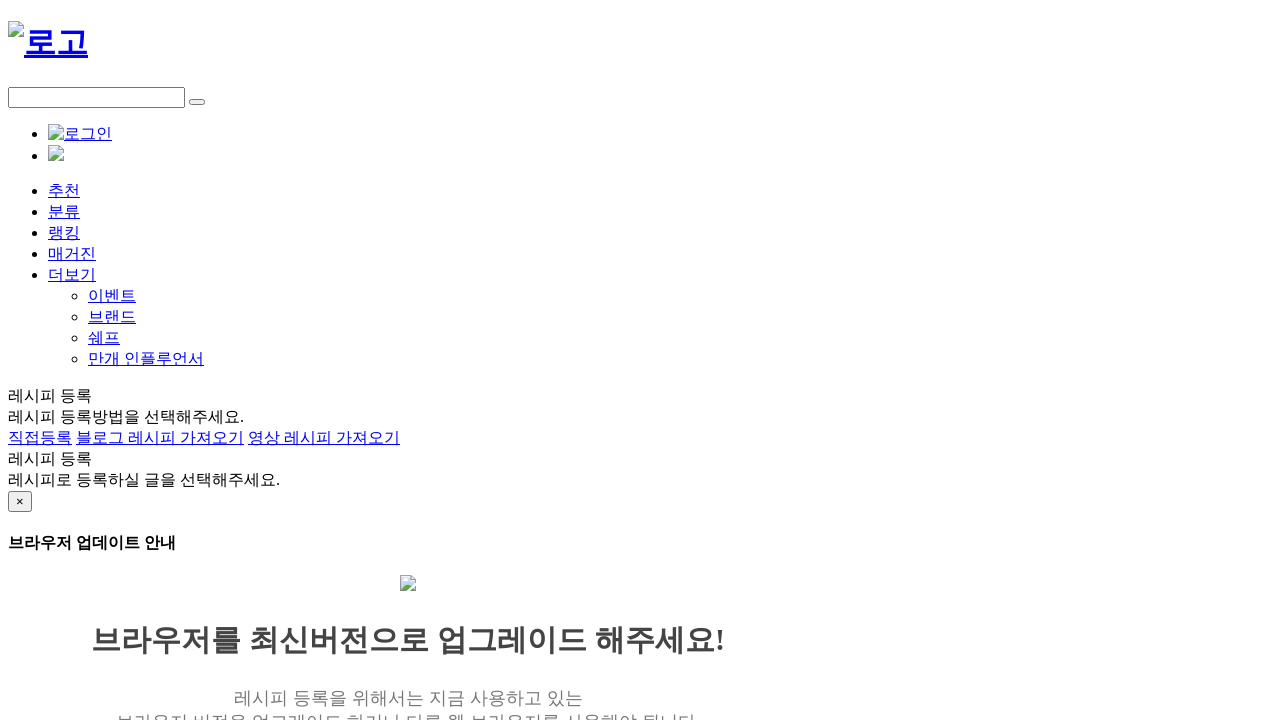

Recipe links verified on page 15
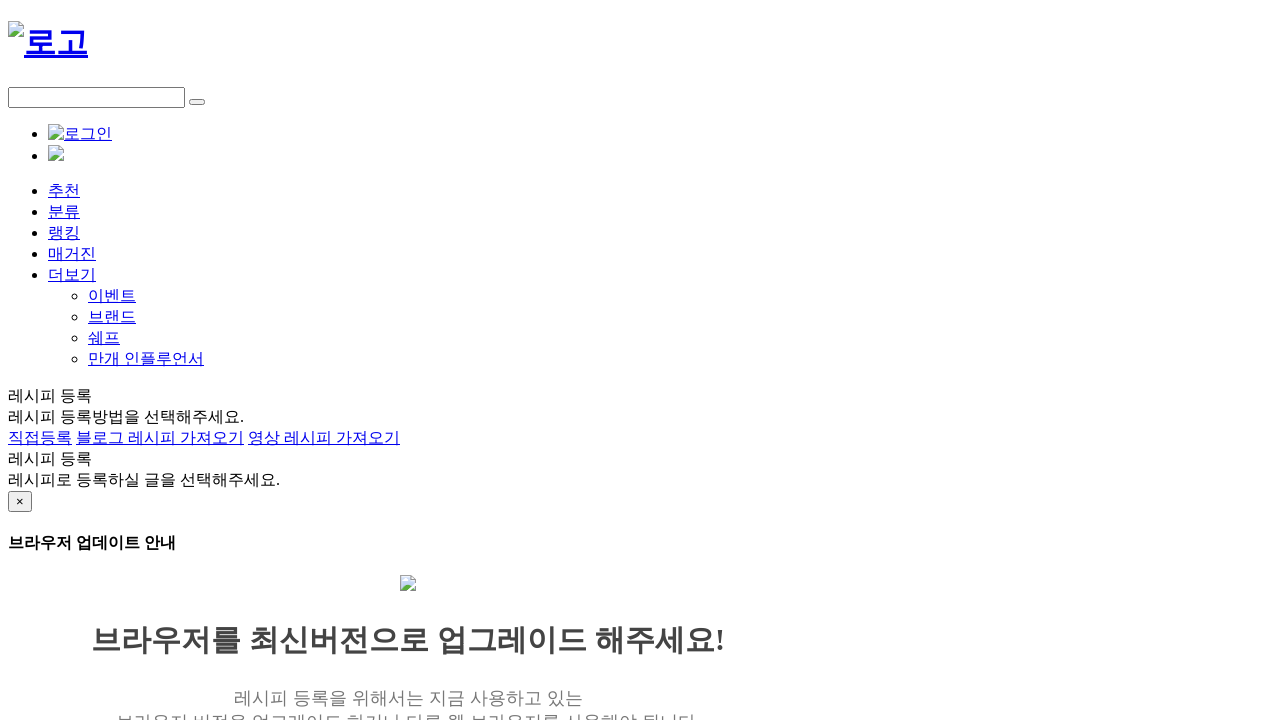

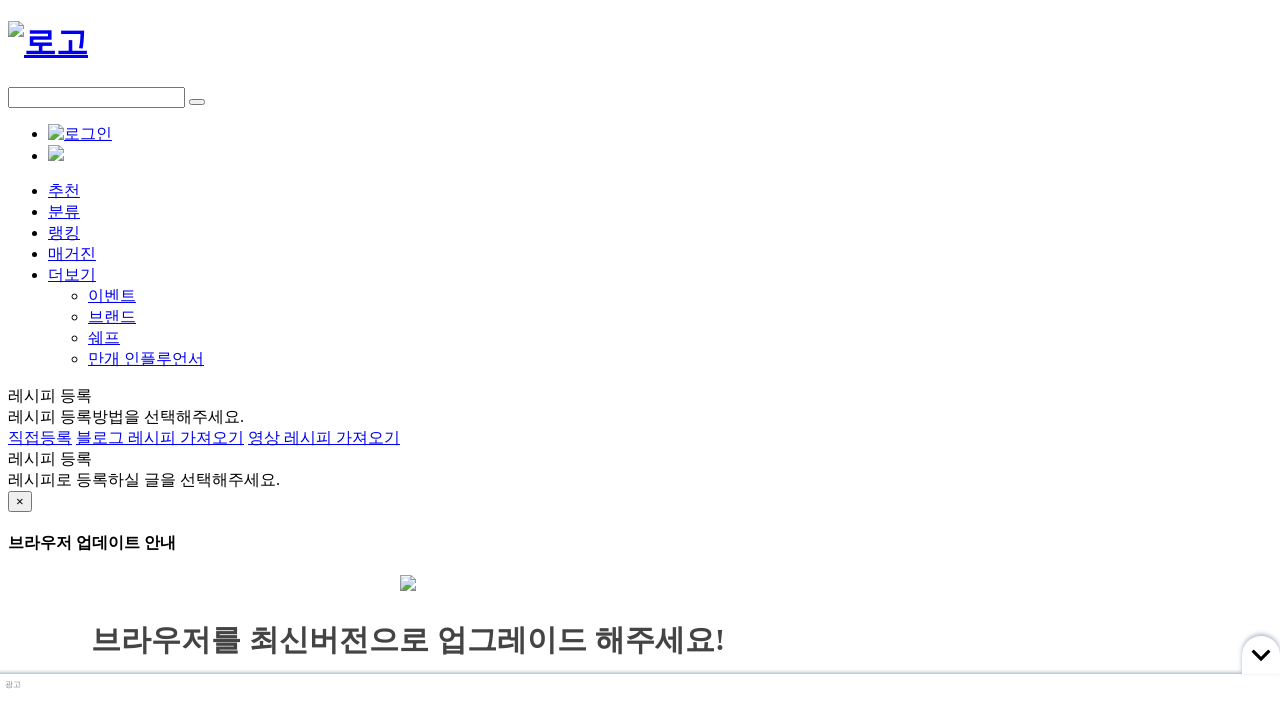